Tests a countdown timer by waiting for it to reach a specific time value (01:01:00)

Starting URL: https://automationfc.github.io/fluent-wait/

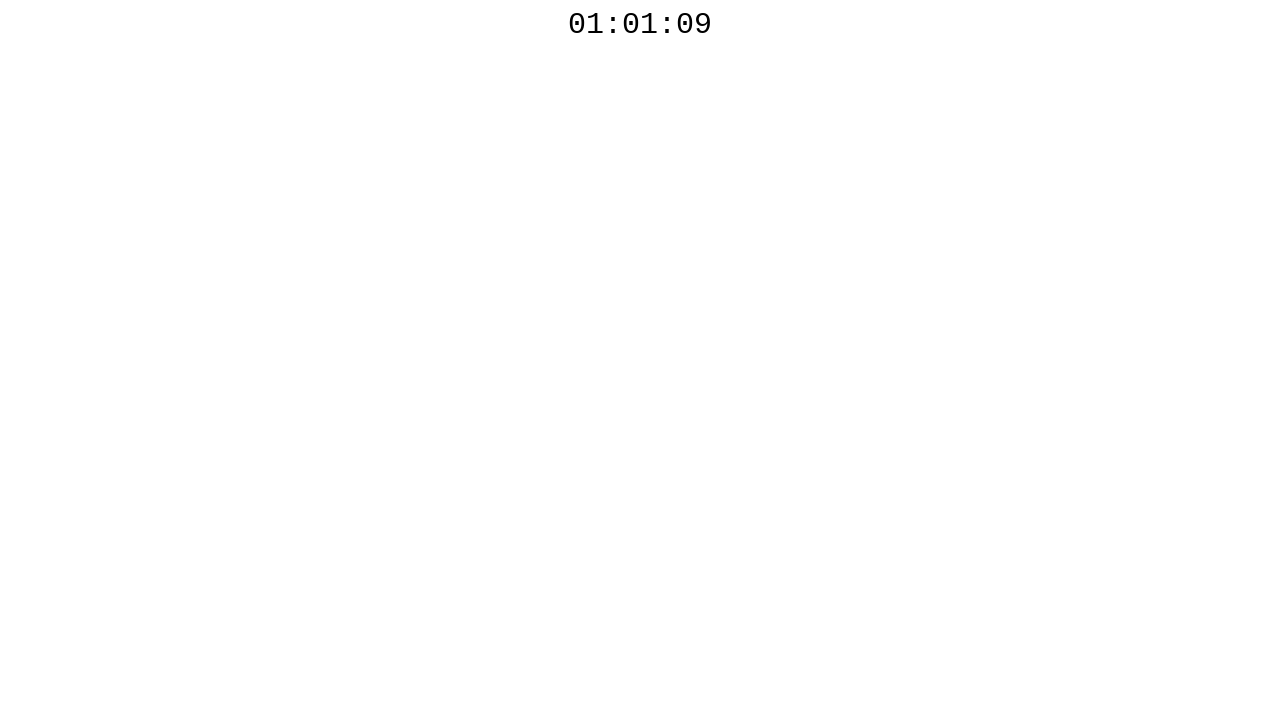

Retrieved countdown timer text: 01:01:09
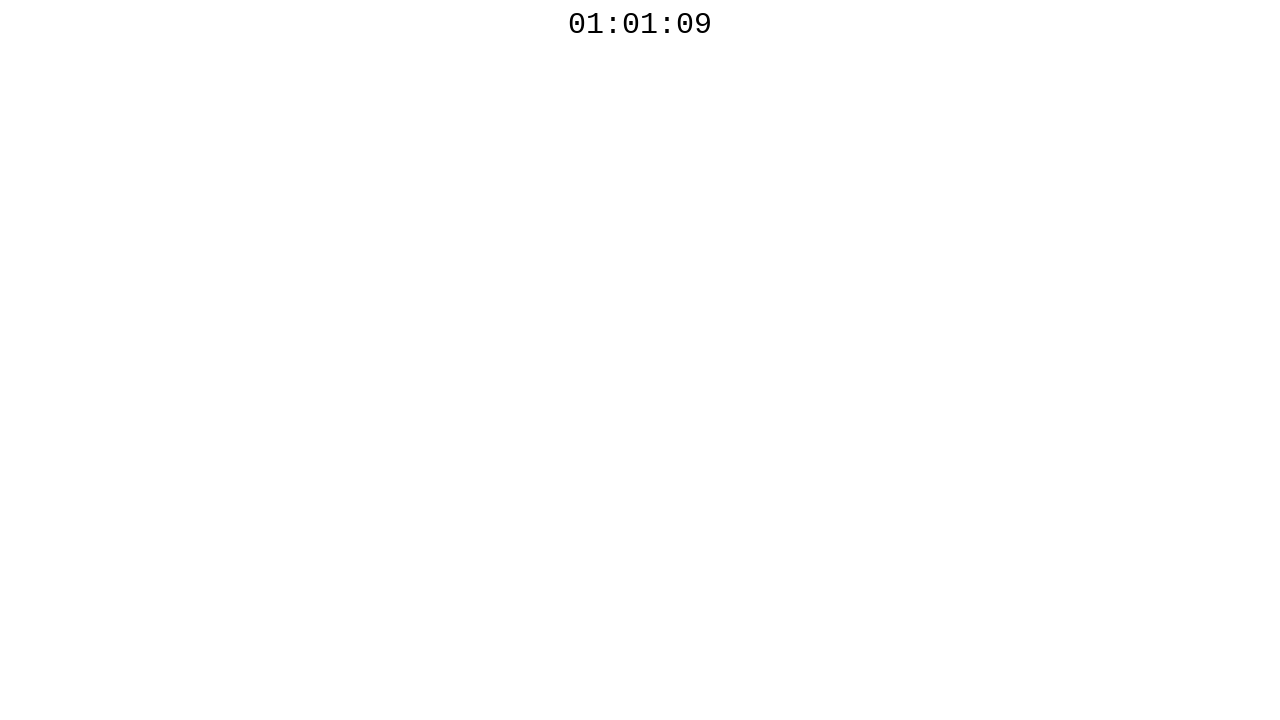

Retrieved countdown timer text: 01:01:09
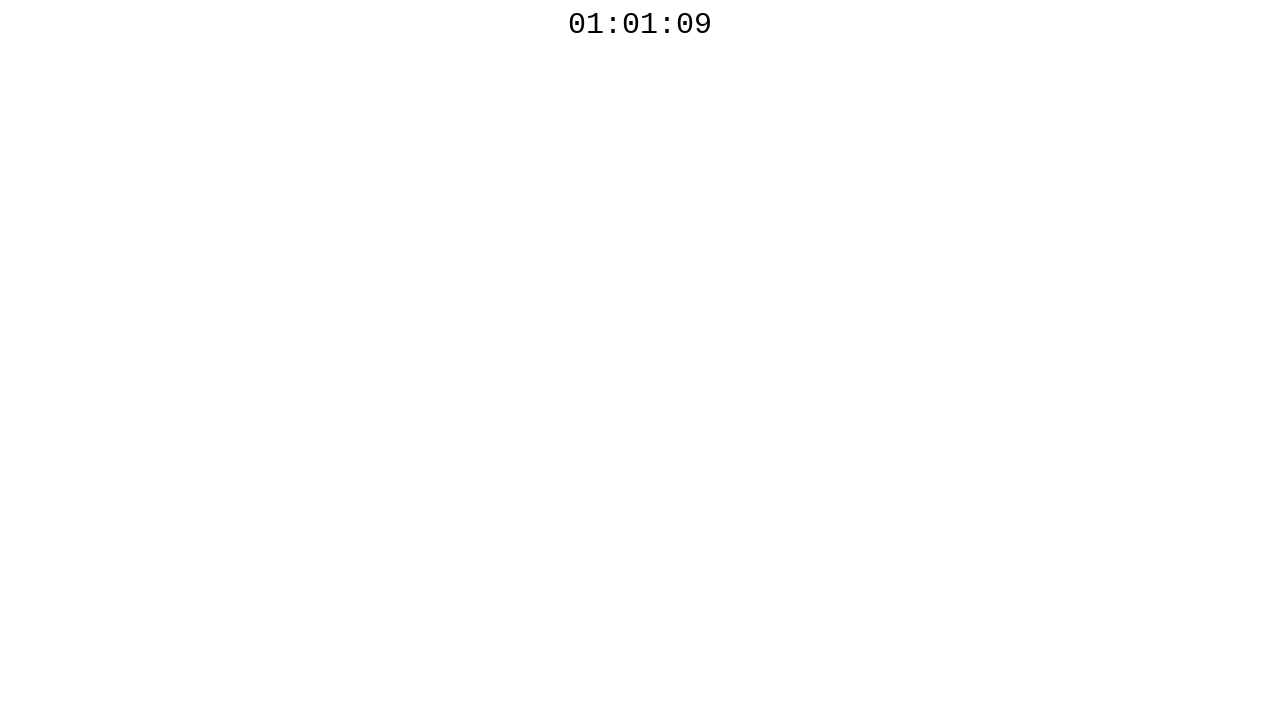

Retrieved countdown timer text: 01:01:09
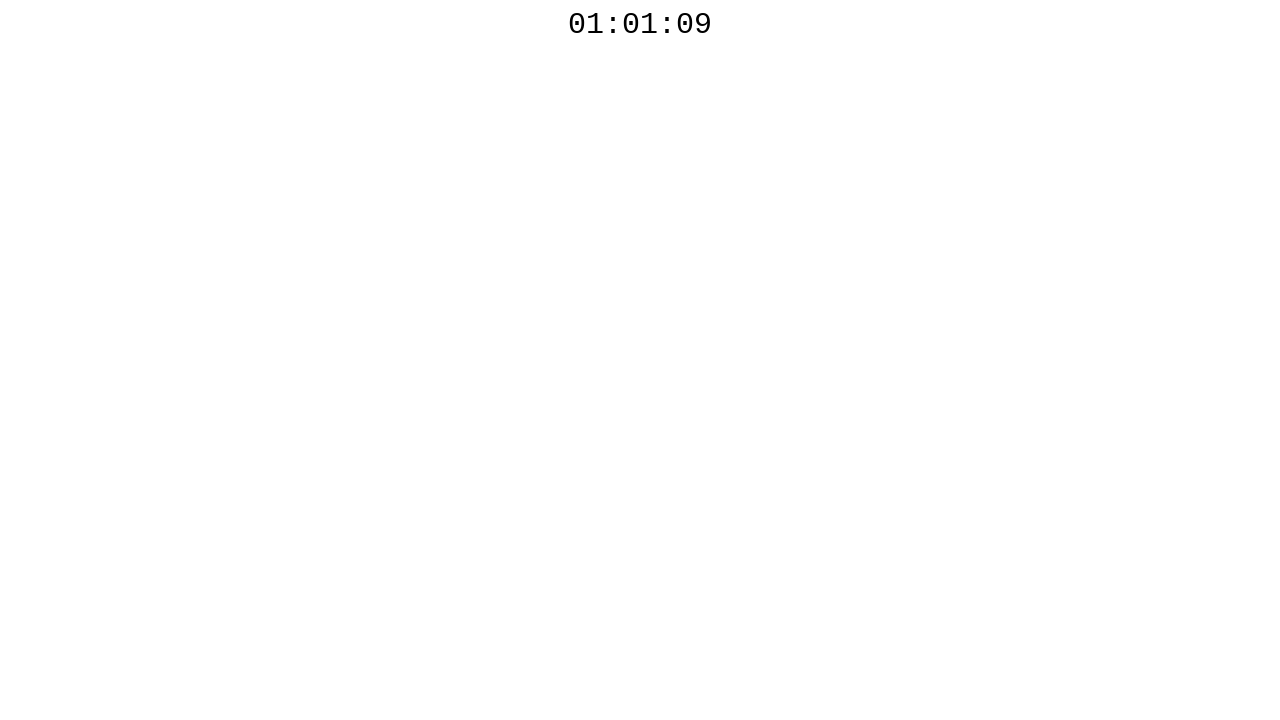

Retrieved countdown timer text: 01:01:09
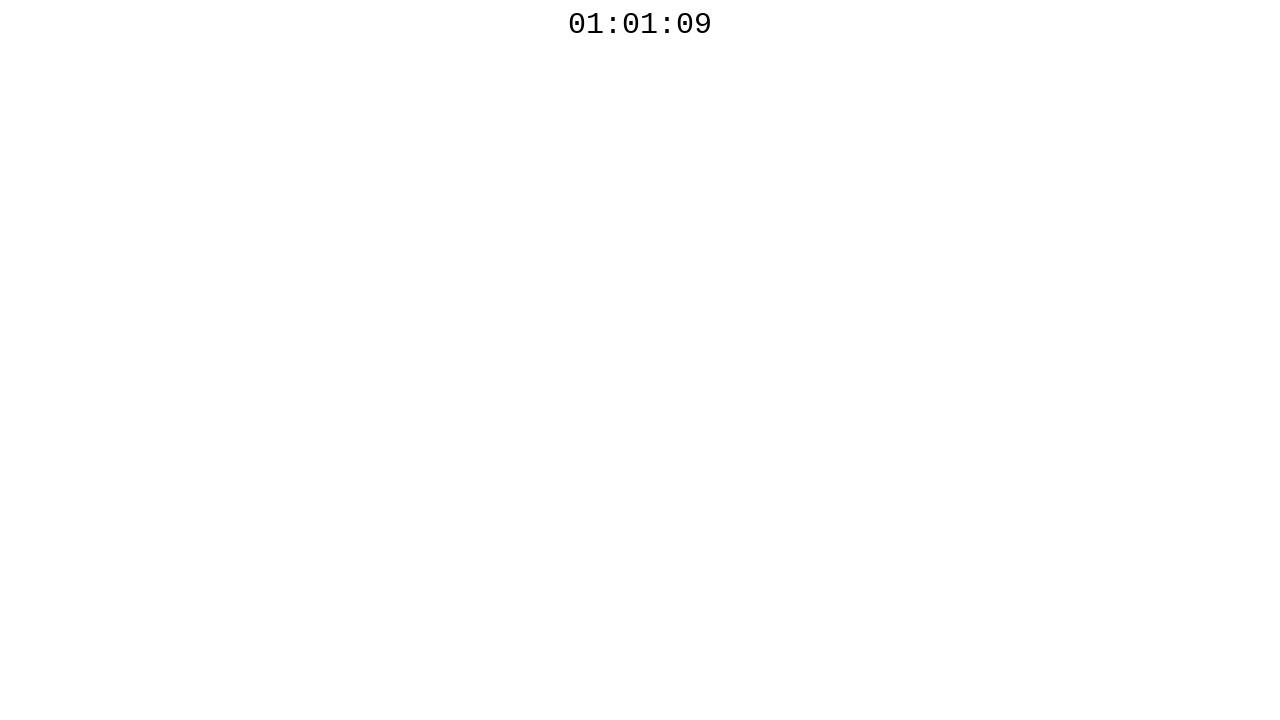

Retrieved countdown timer text: 01:01:08
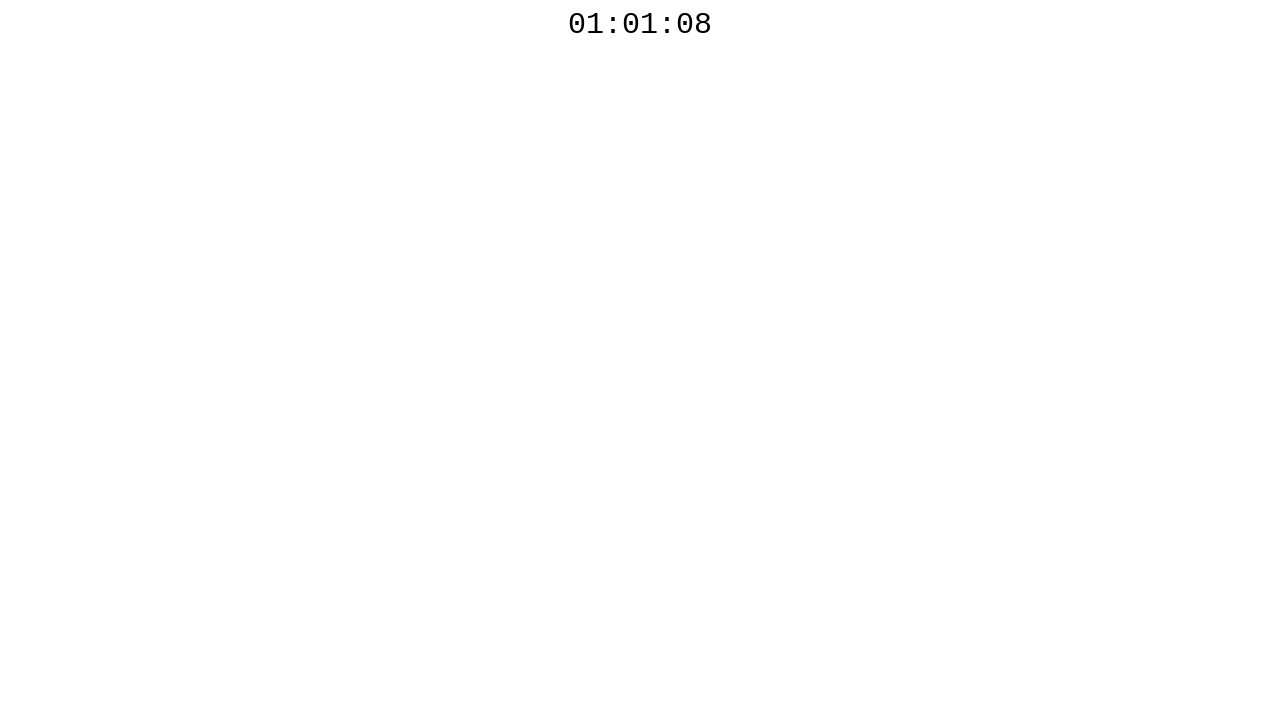

Retrieved countdown timer text: 01:01:08
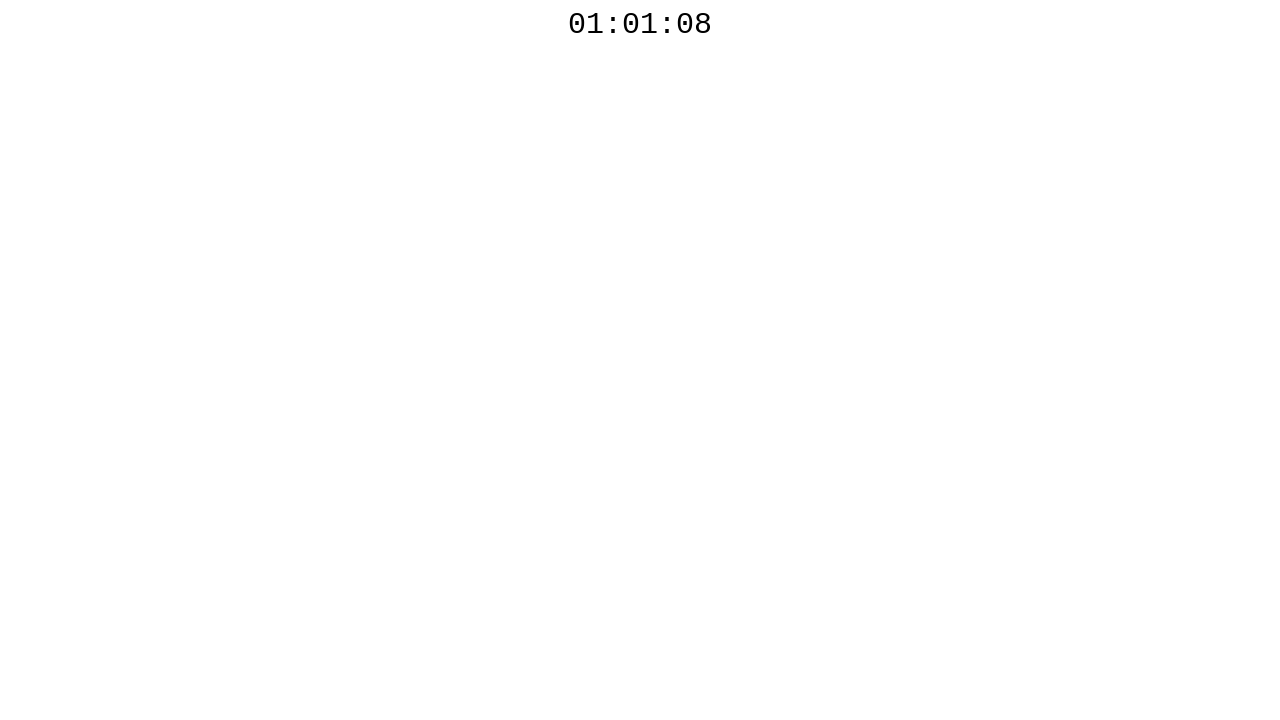

Retrieved countdown timer text: 01:01:08
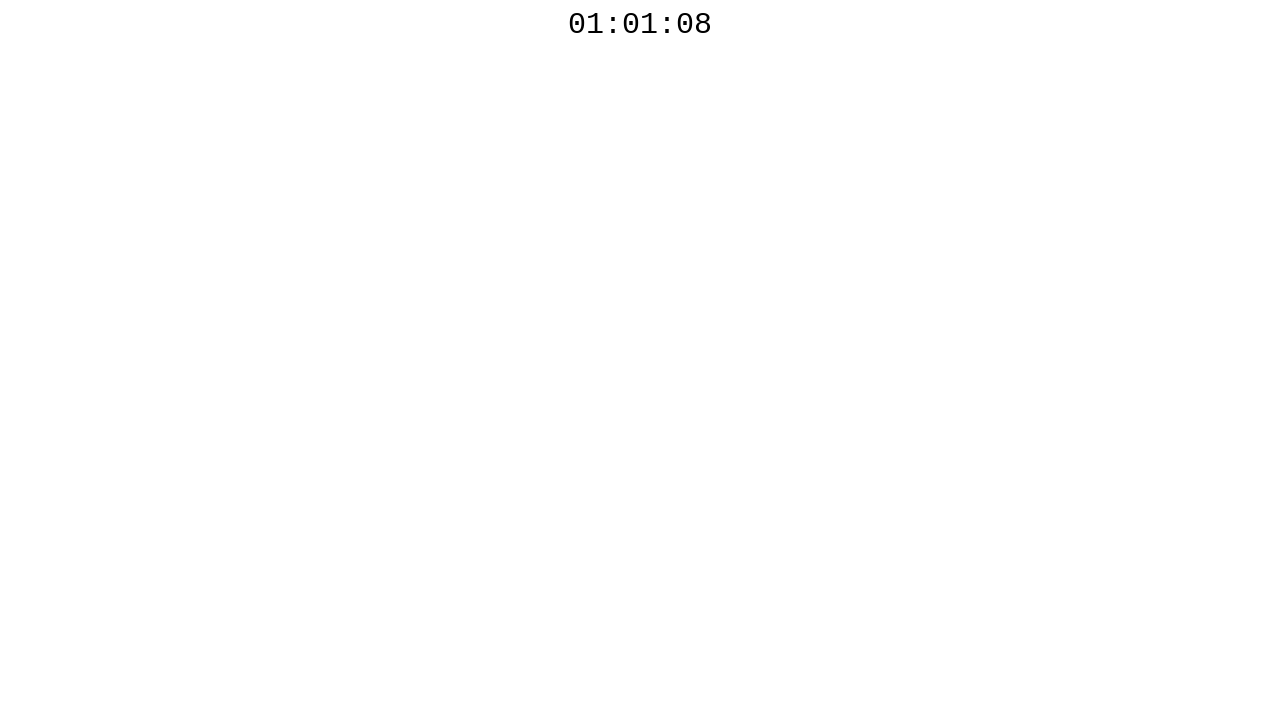

Retrieved countdown timer text: 01:01:08
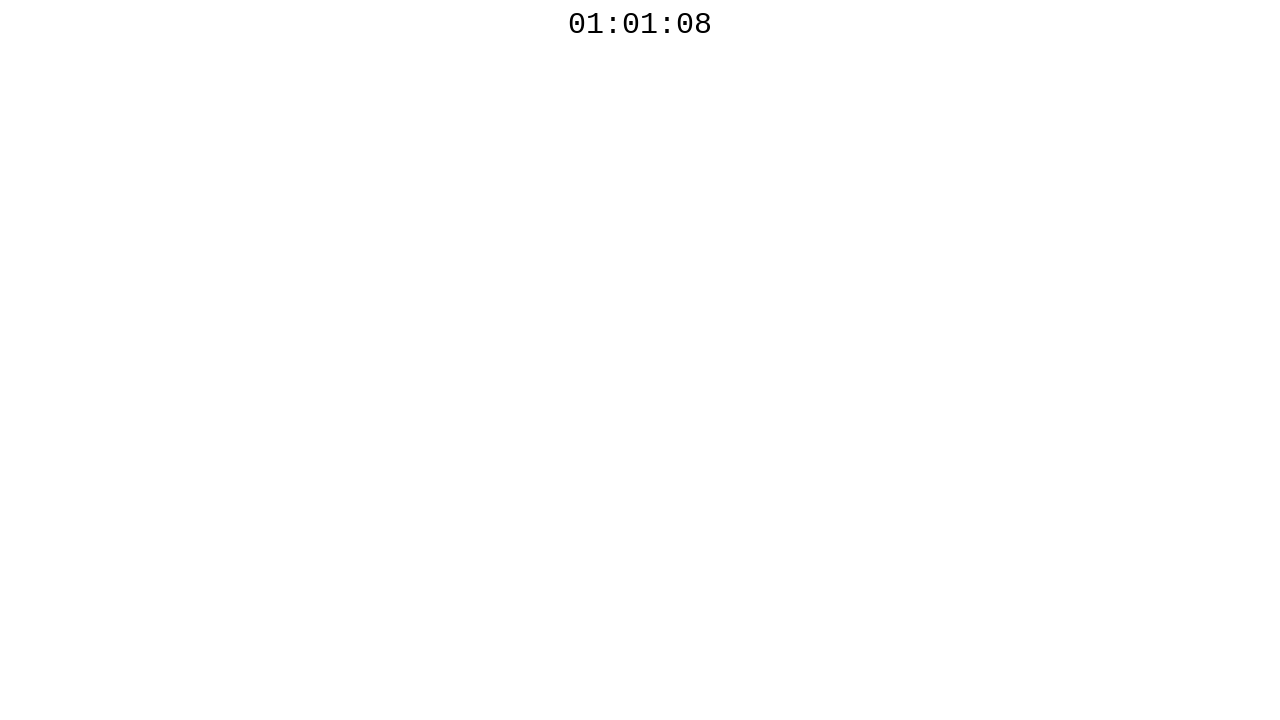

Retrieved countdown timer text: 01:01:07
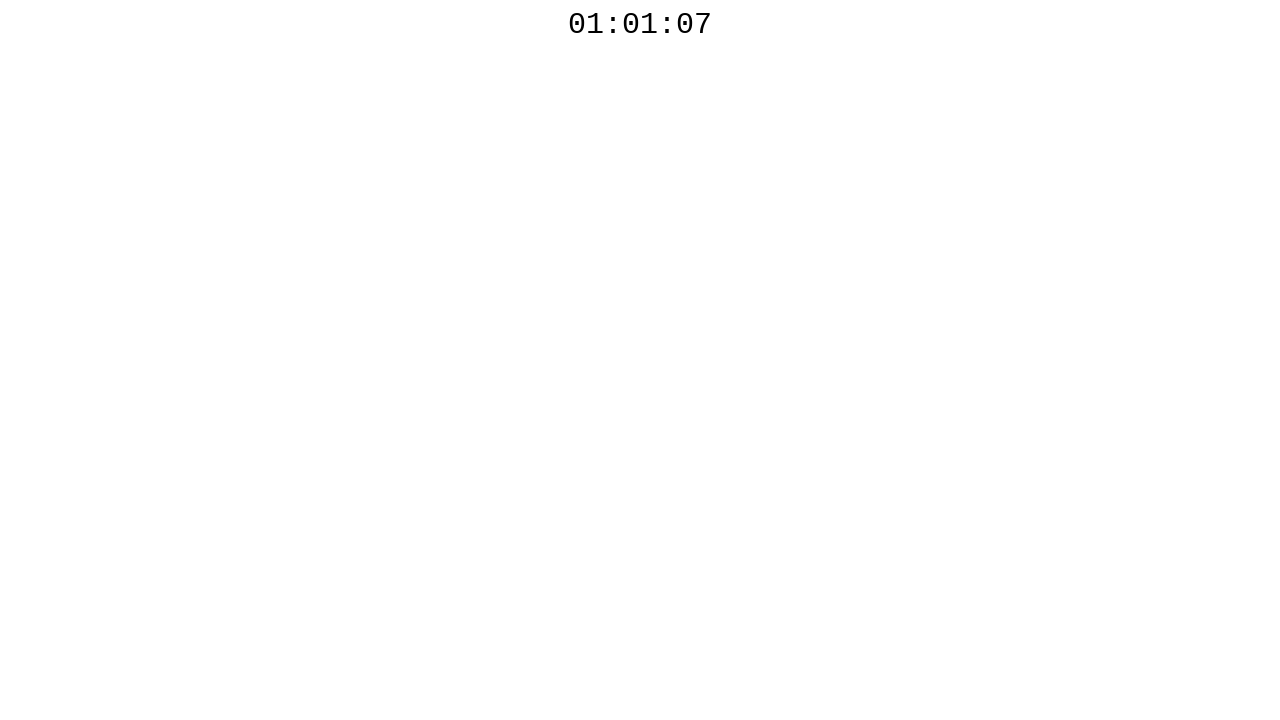

Retrieved countdown timer text: 01:01:07
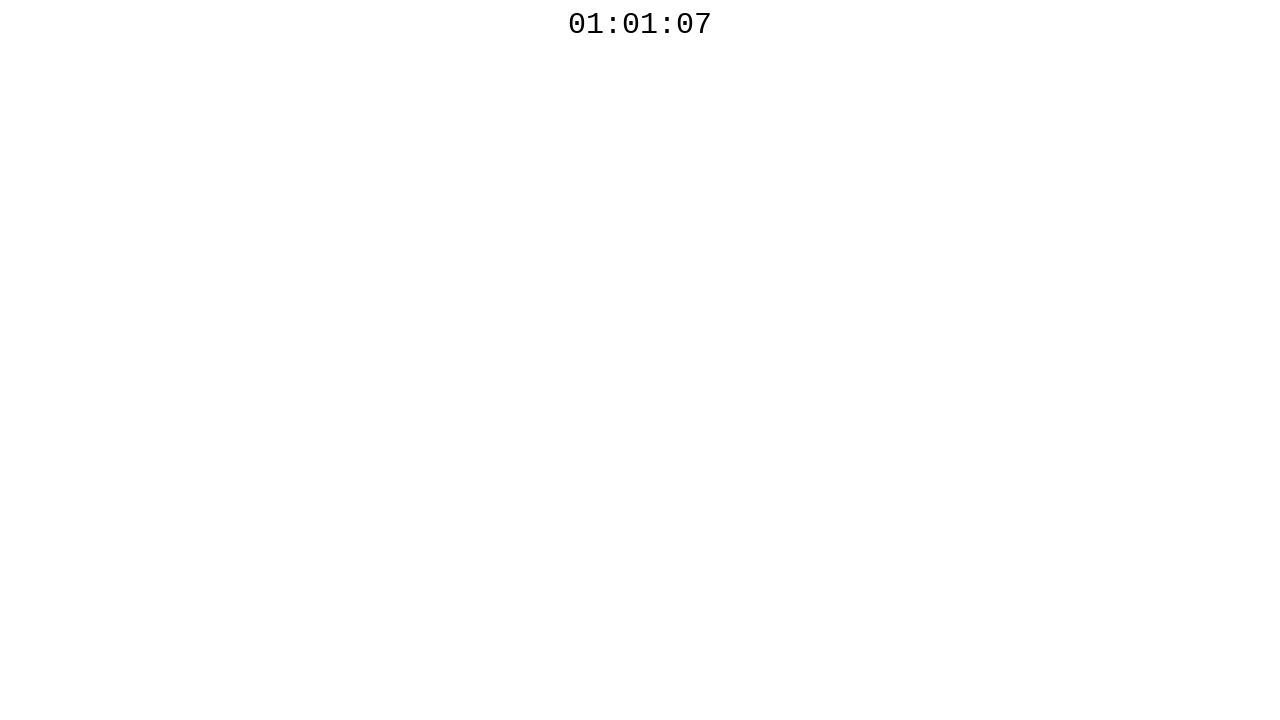

Retrieved countdown timer text: 01:01:07
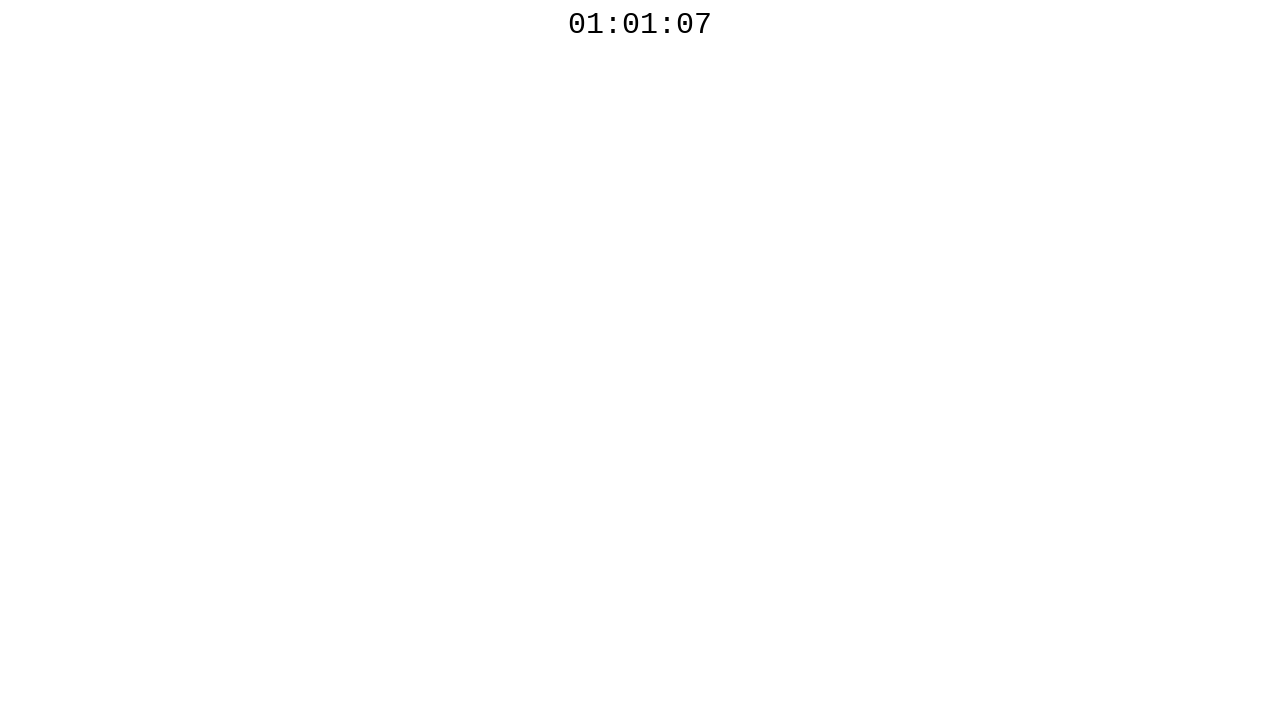

Retrieved countdown timer text: 01:01:07
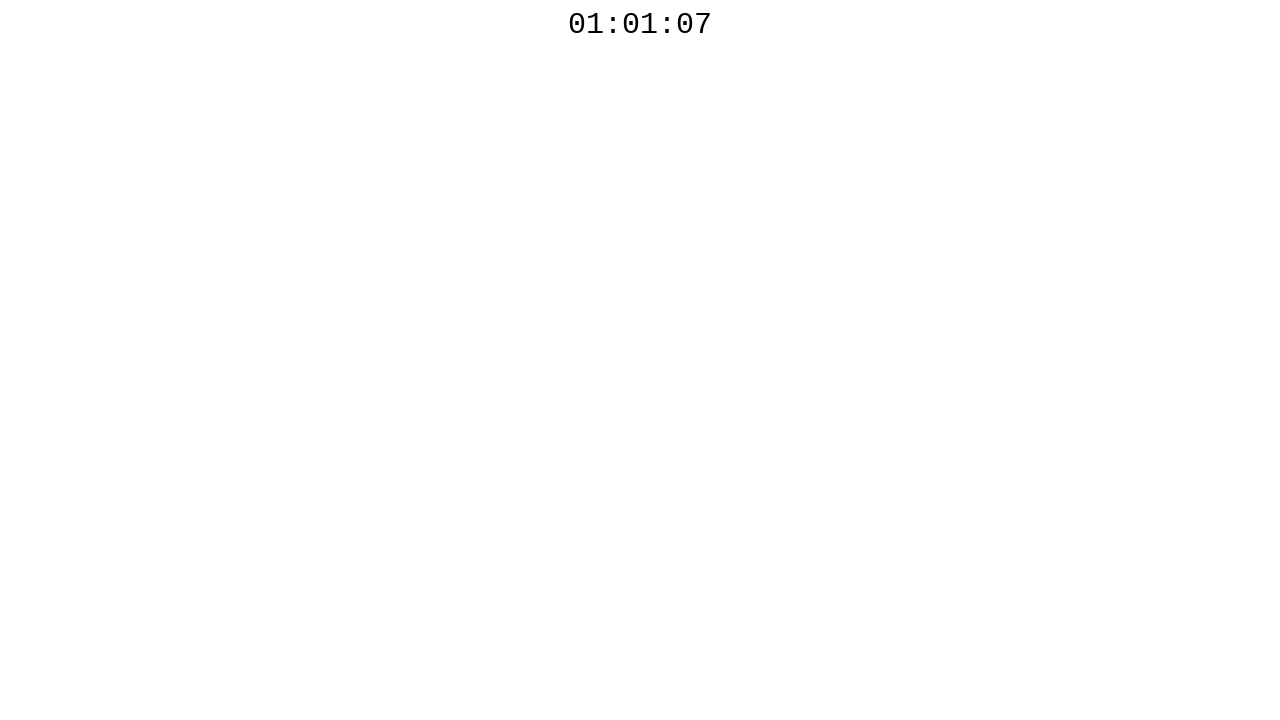

Retrieved countdown timer text: 01:01:07
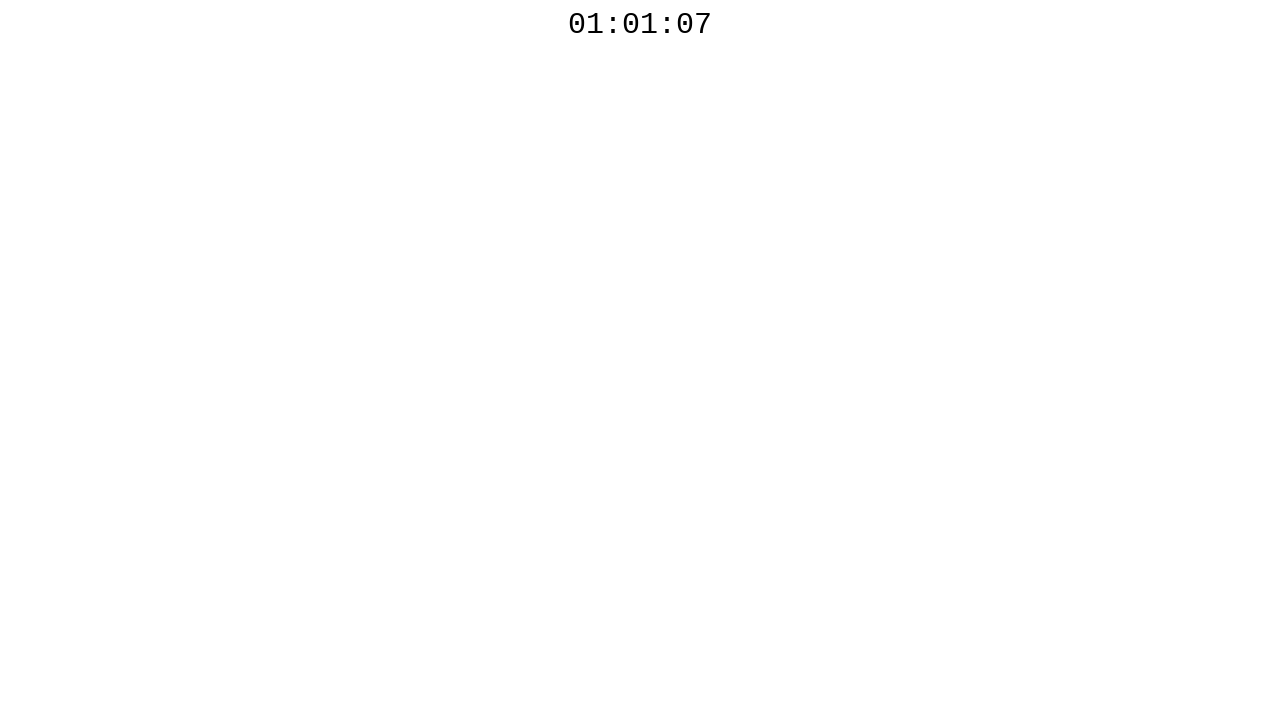

Retrieved countdown timer text: 01:01:06
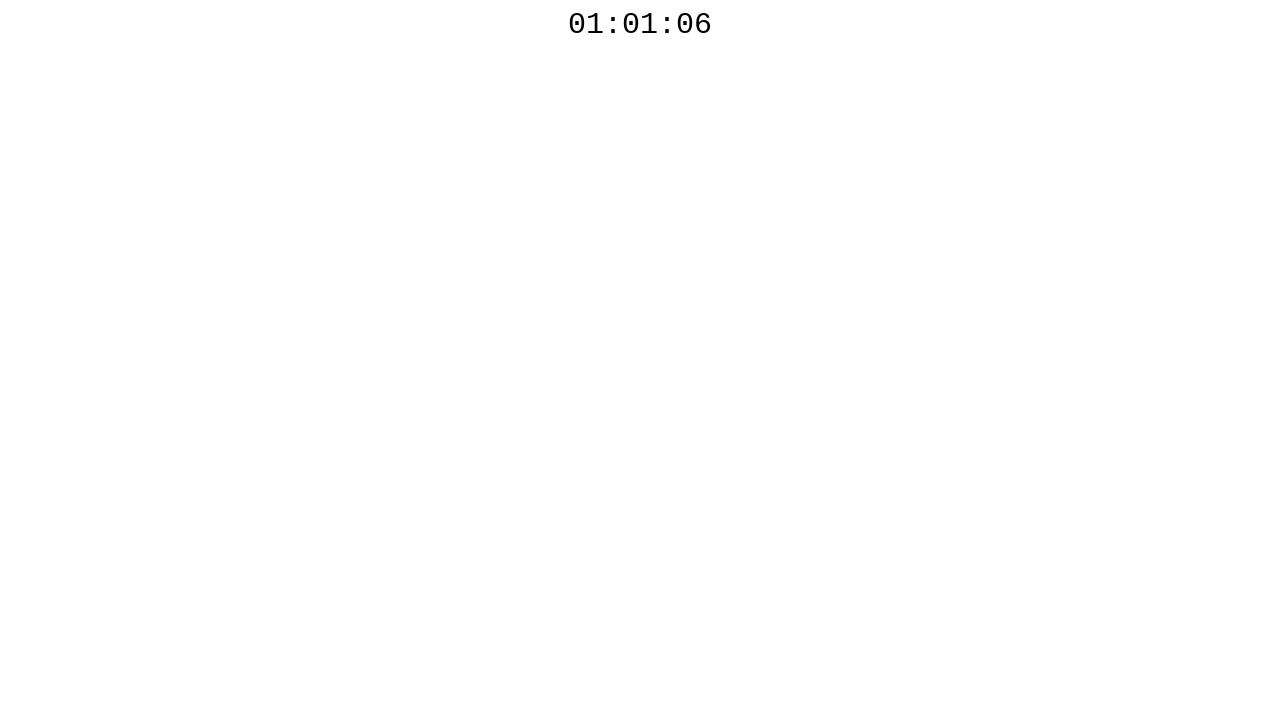

Retrieved countdown timer text: 01:01:06
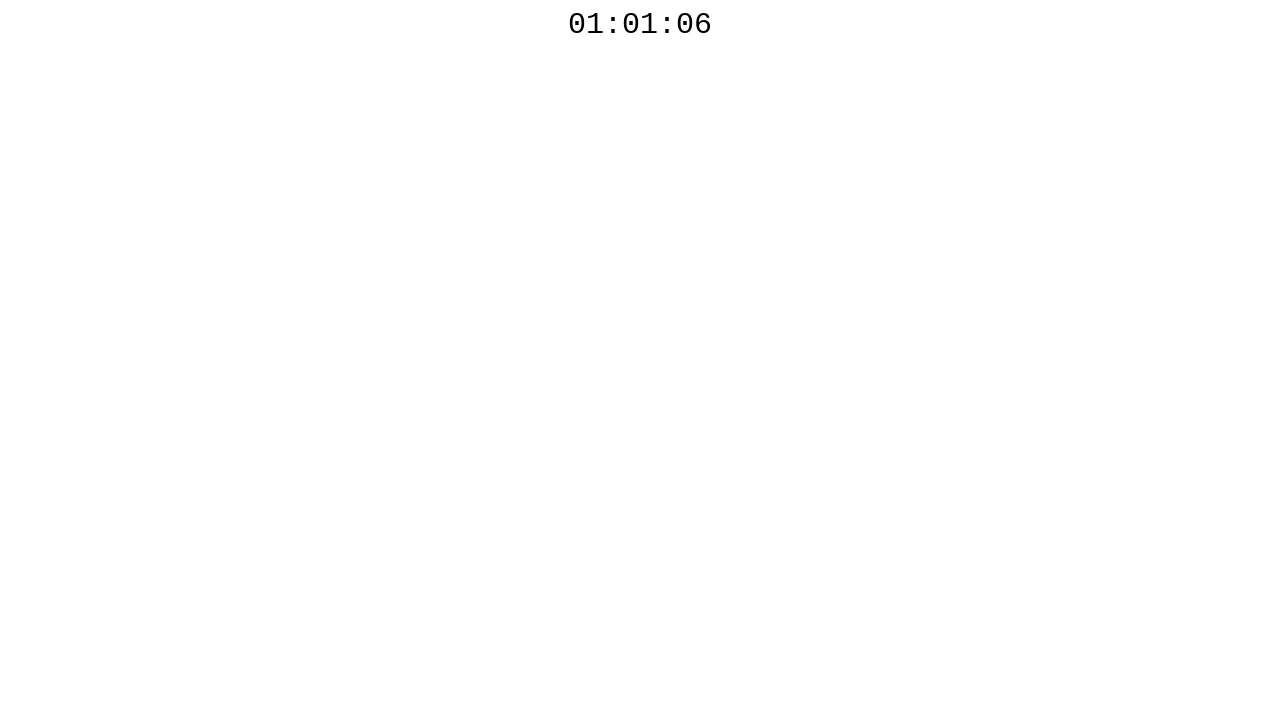

Retrieved countdown timer text: 01:01:06
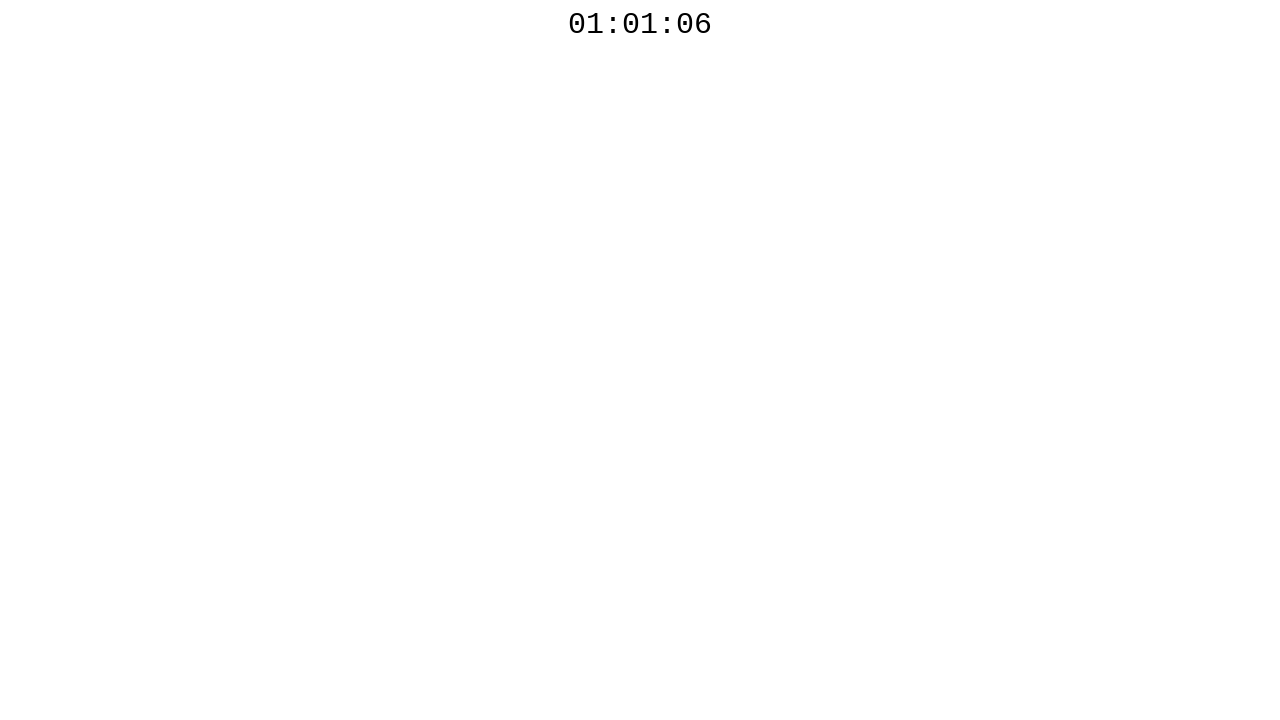

Retrieved countdown timer text: 01:01:06
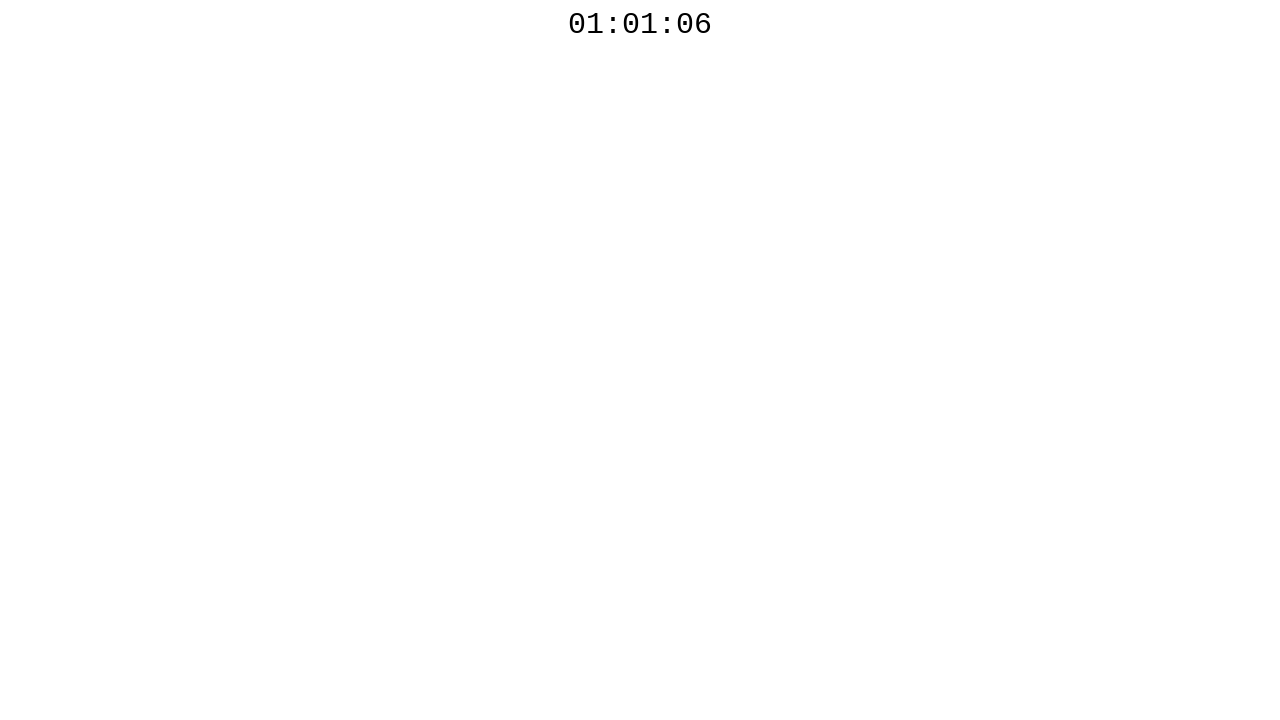

Retrieved countdown timer text: 01:01:05
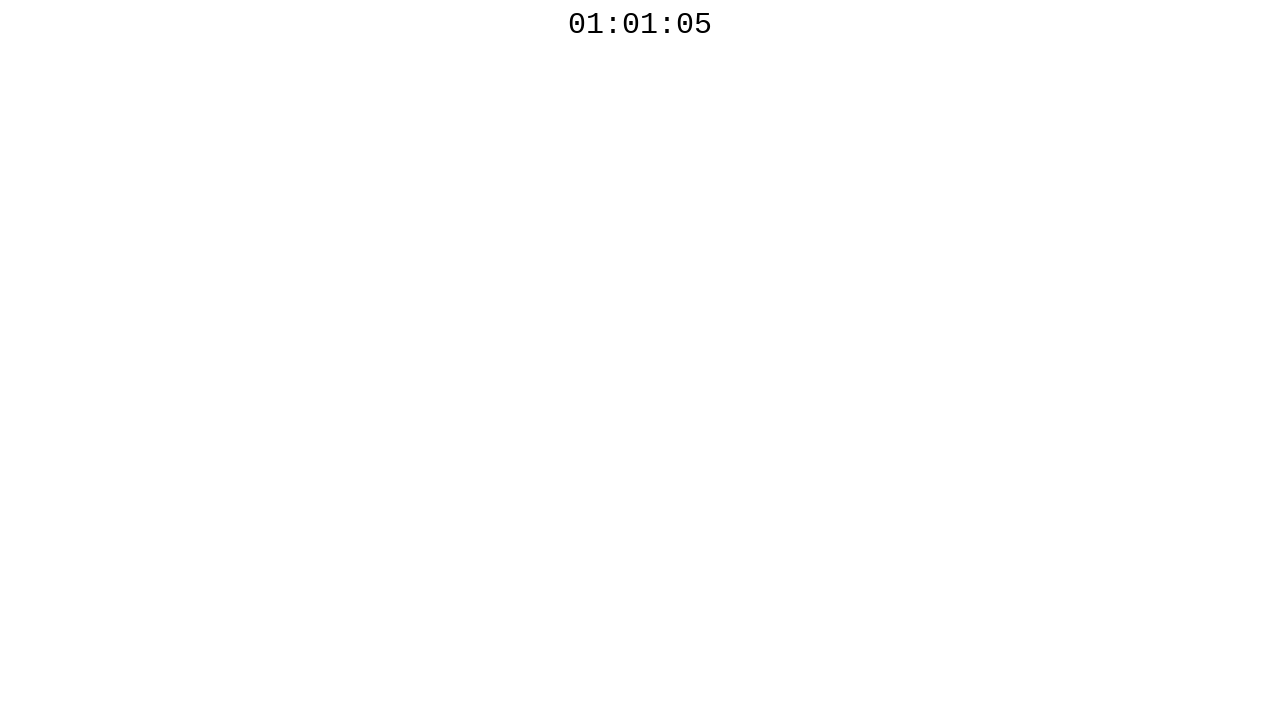

Retrieved countdown timer text: 01:01:05
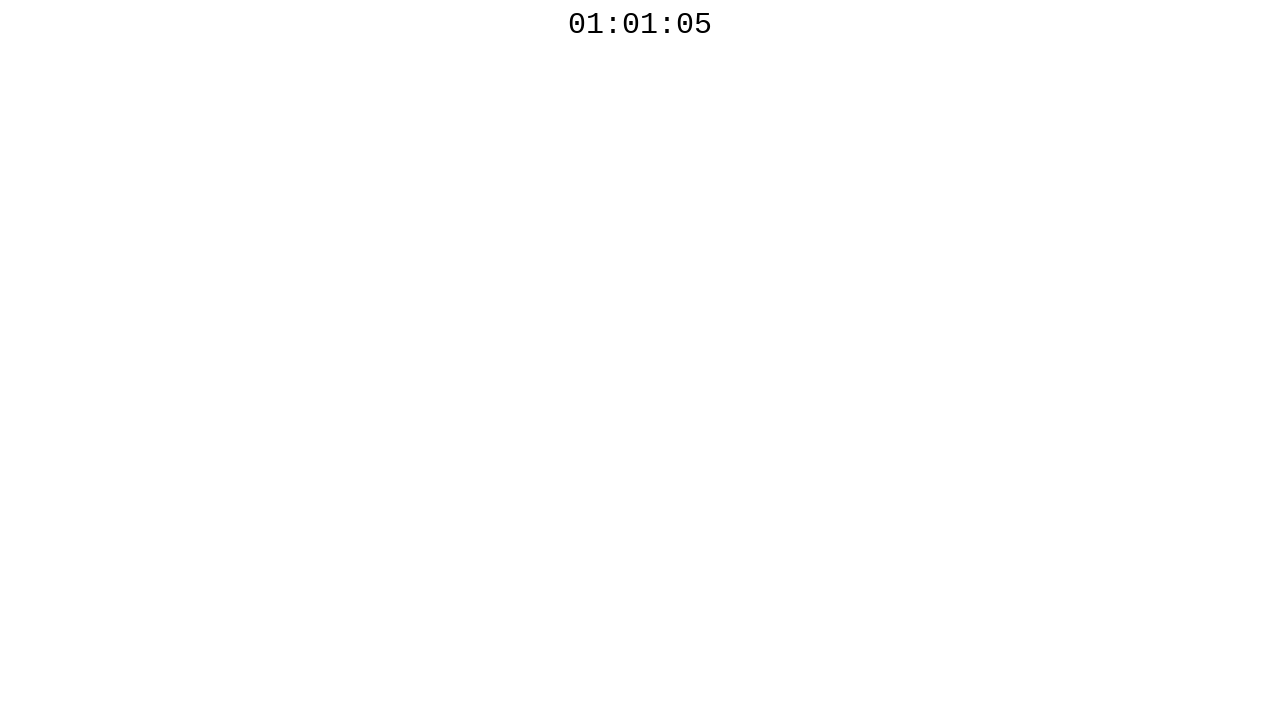

Retrieved countdown timer text: 01:01:05
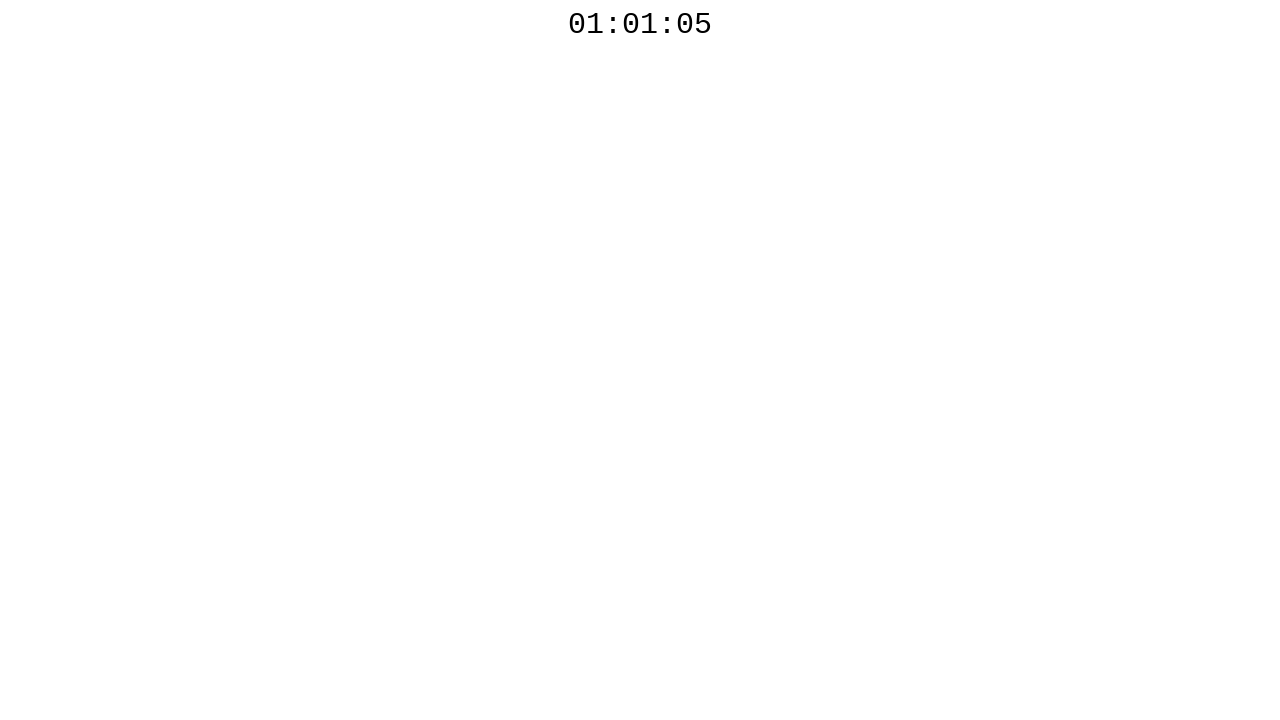

Retrieved countdown timer text: 01:01:05
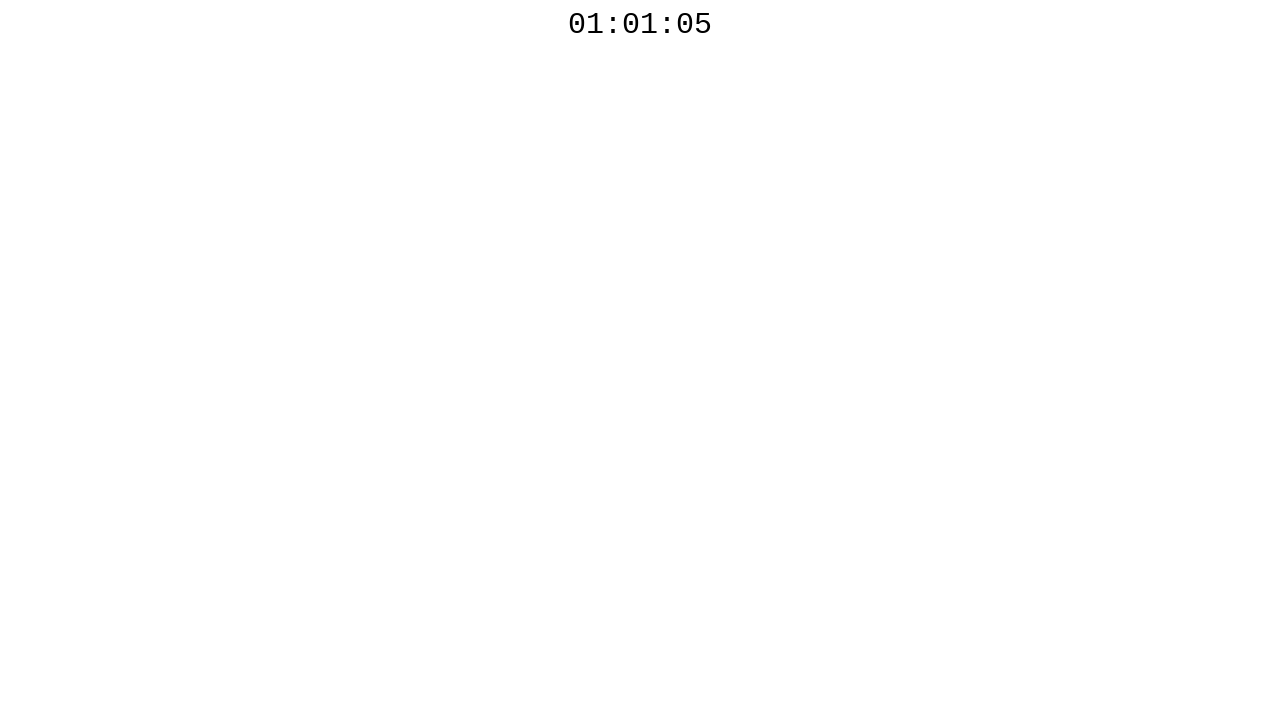

Retrieved countdown timer text: 01:01:05
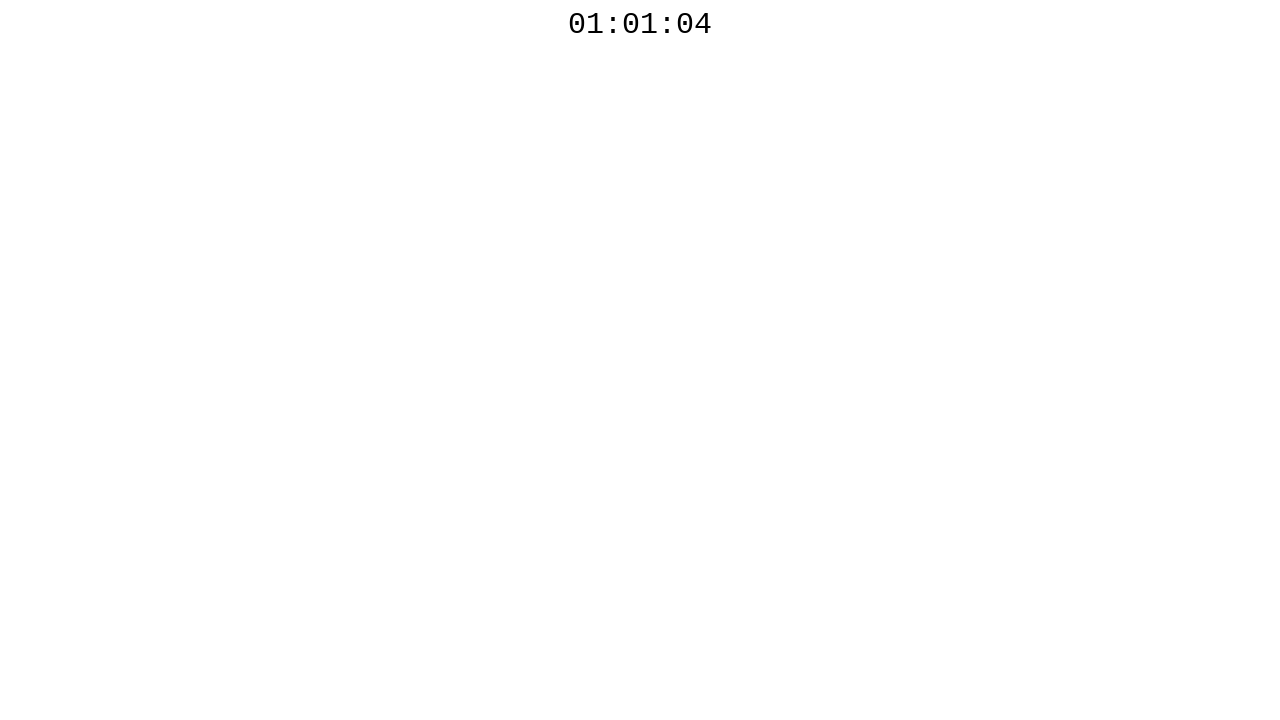

Retrieved countdown timer text: 01:01:04
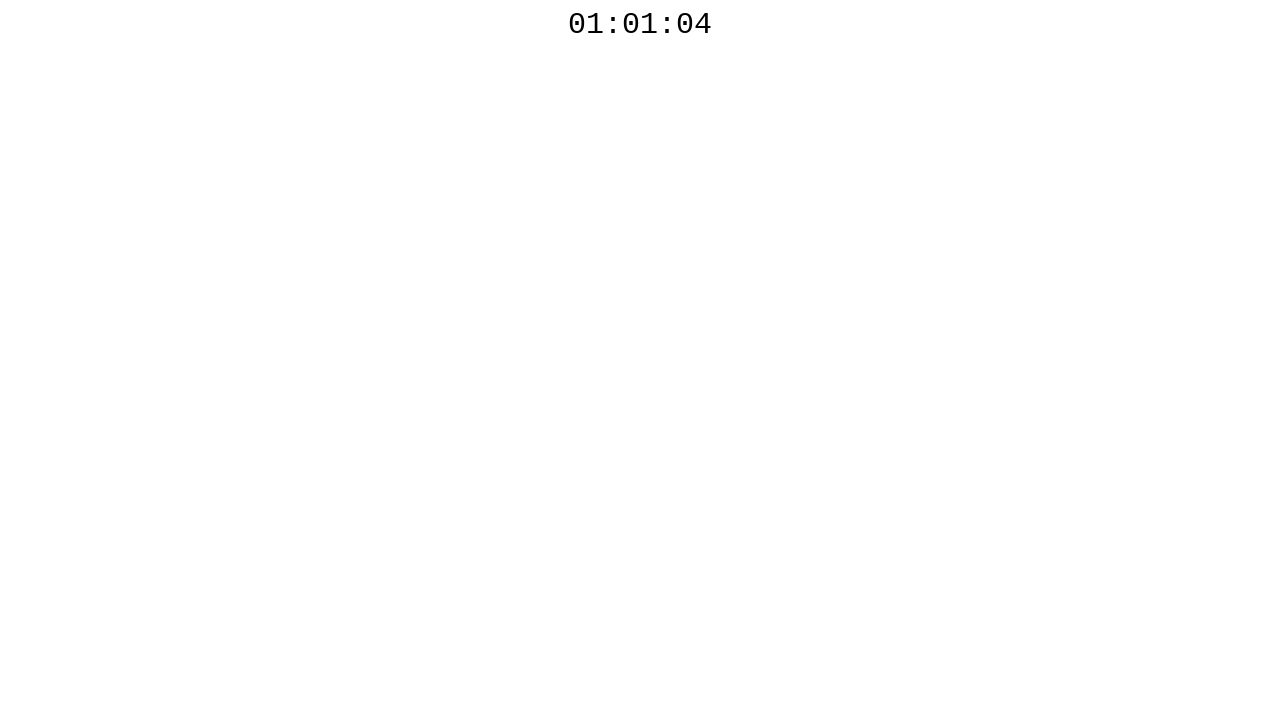

Retrieved countdown timer text: 01:01:04
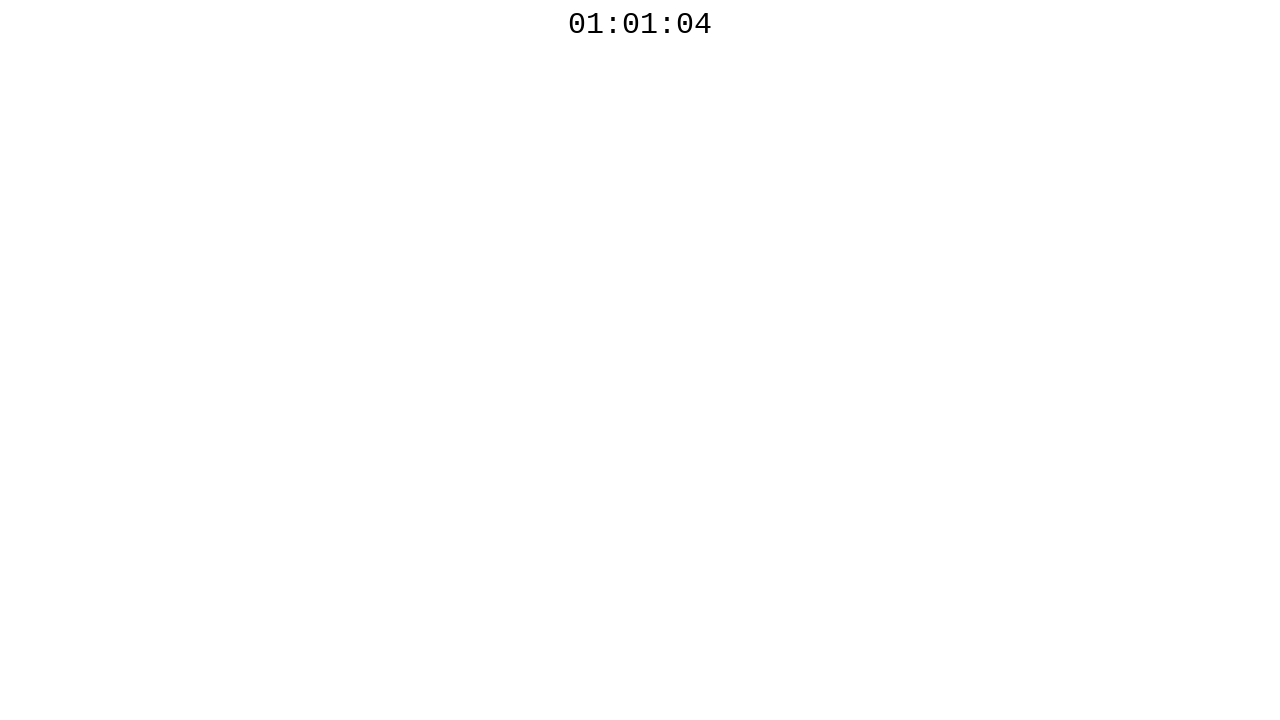

Retrieved countdown timer text: 01:01:04
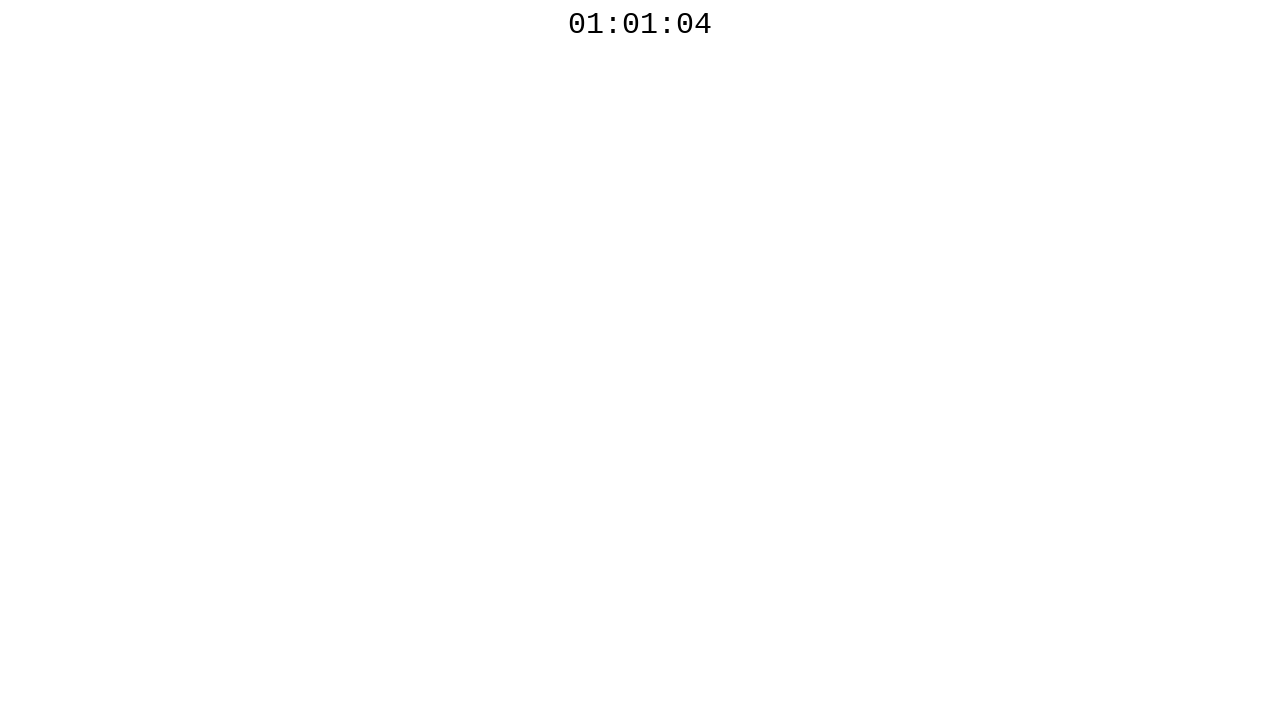

Retrieved countdown timer text: 01:01:04
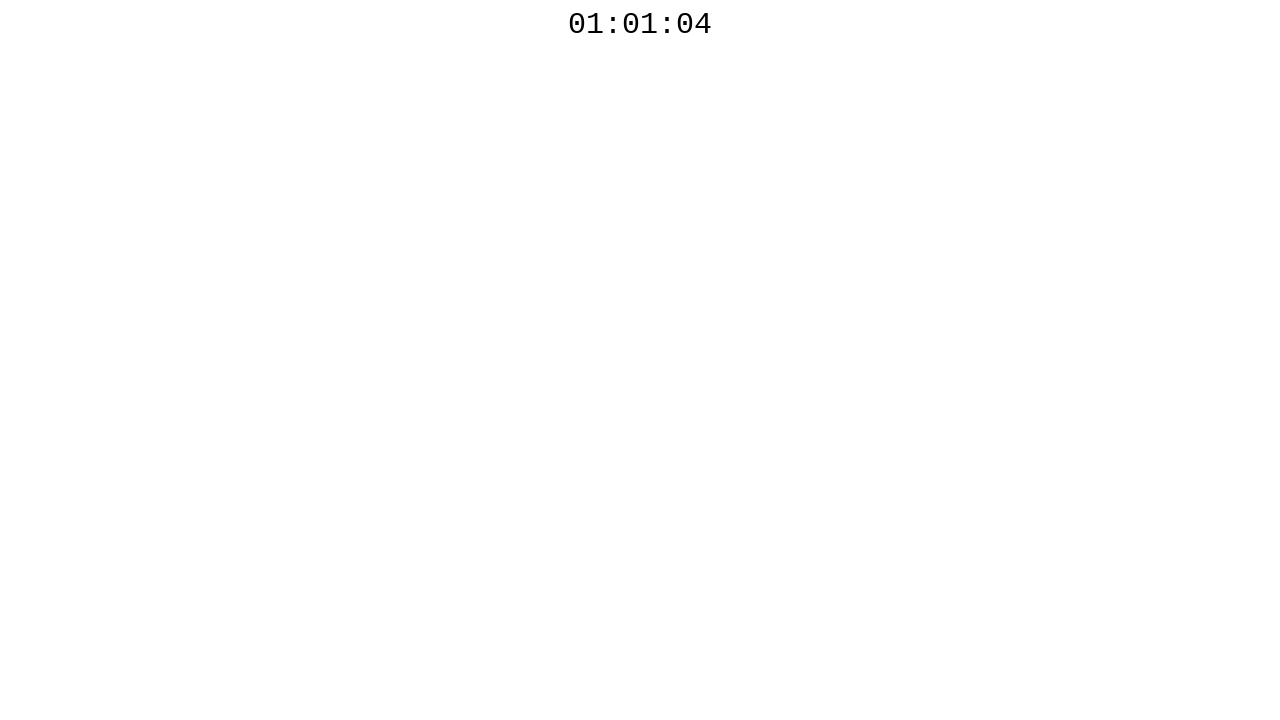

Retrieved countdown timer text: 01:01:03
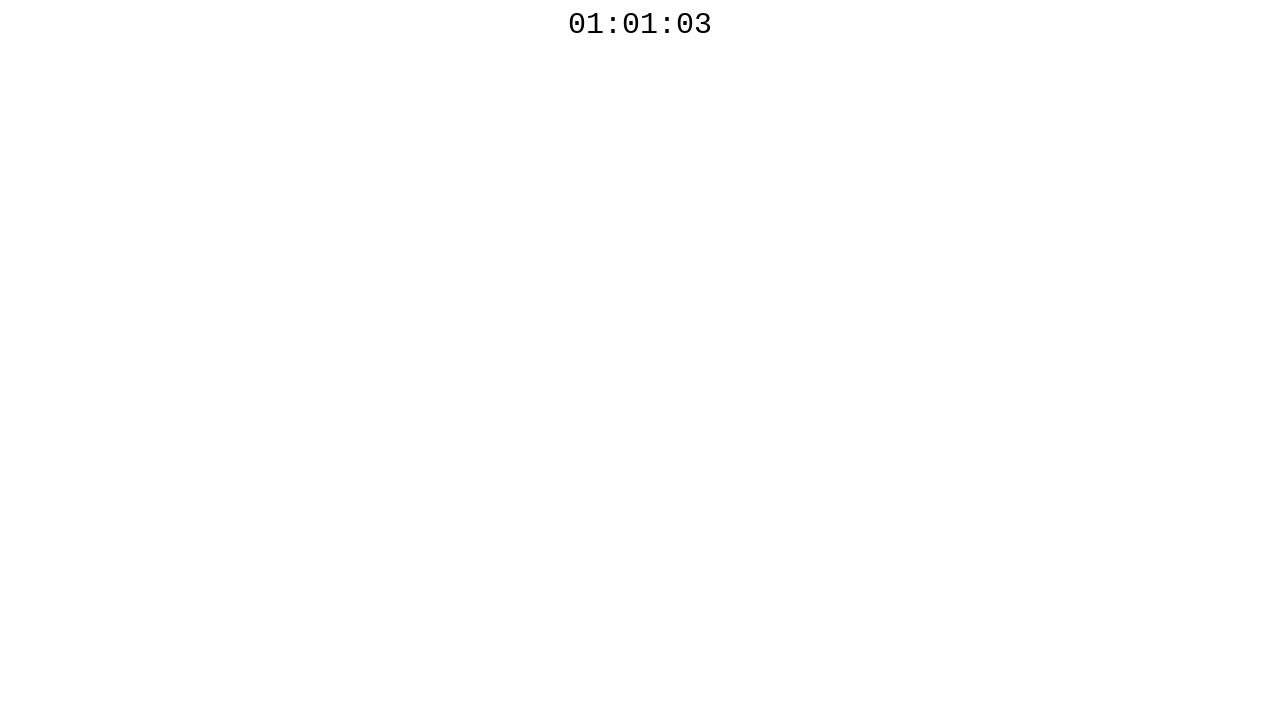

Retrieved countdown timer text: 01:01:03
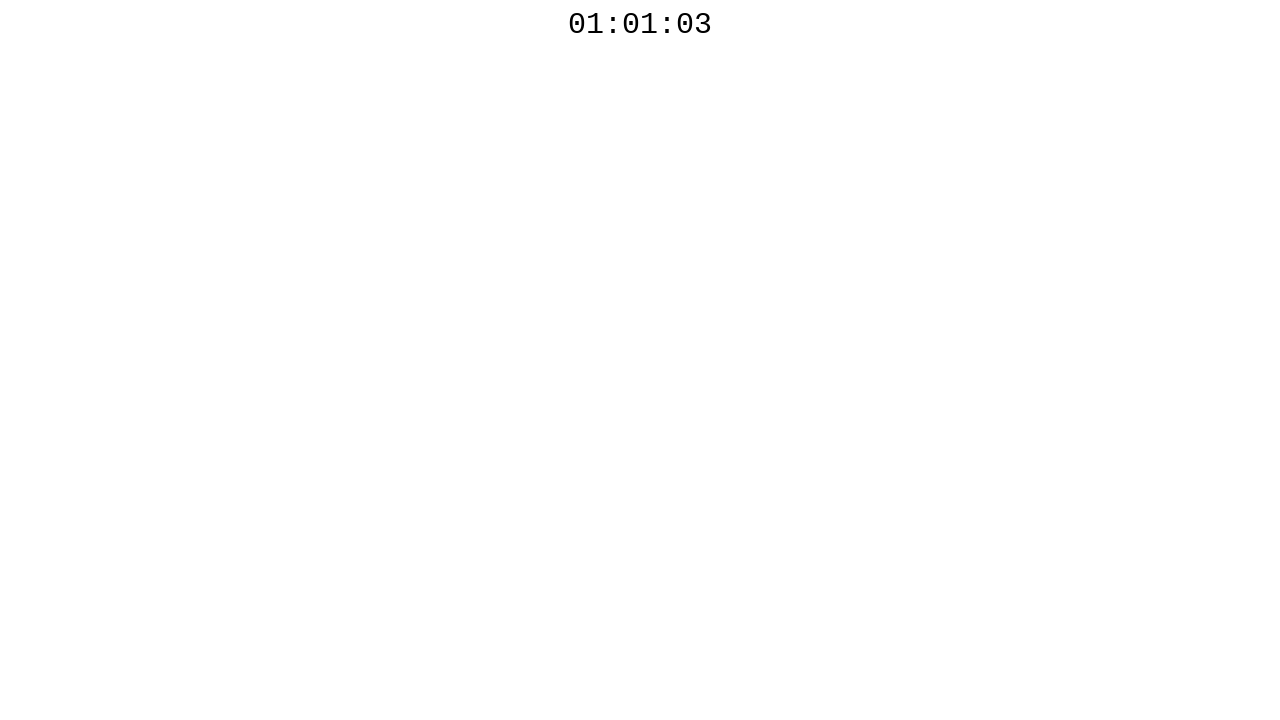

Retrieved countdown timer text: 01:01:03
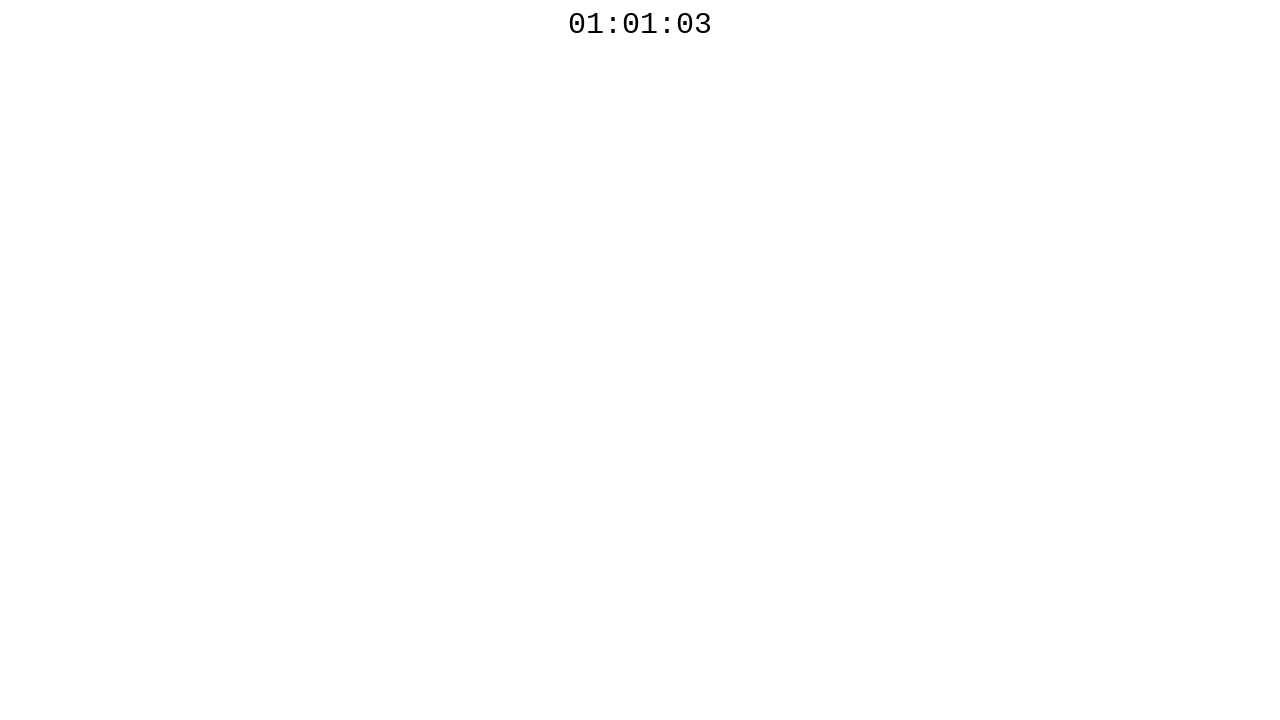

Retrieved countdown timer text: 01:01:03
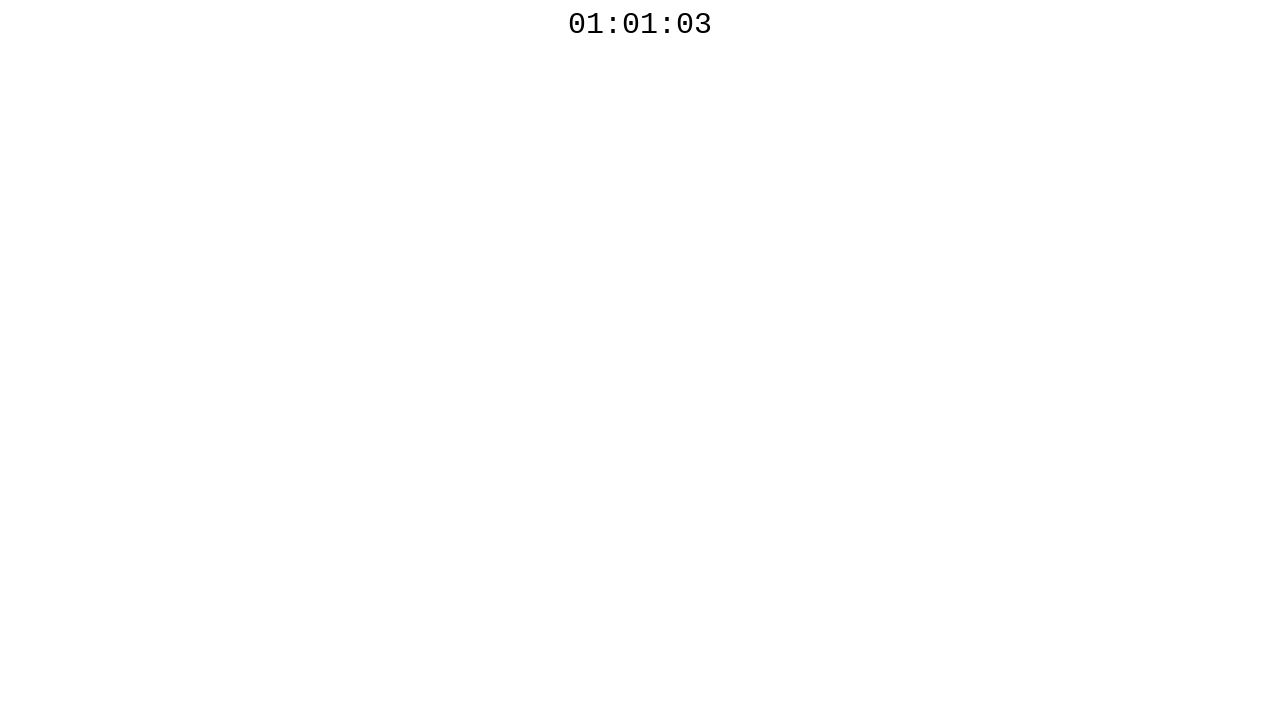

Retrieved countdown timer text: 01:01:02
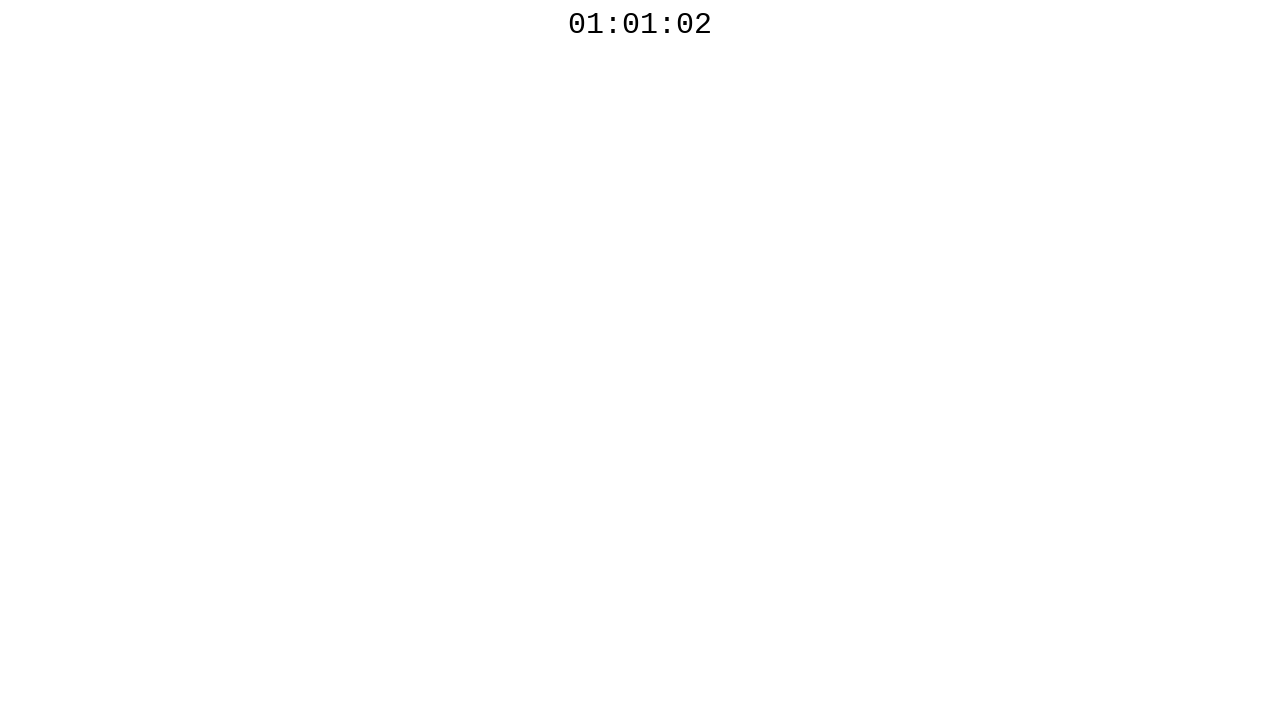

Retrieved countdown timer text: 01:01:02
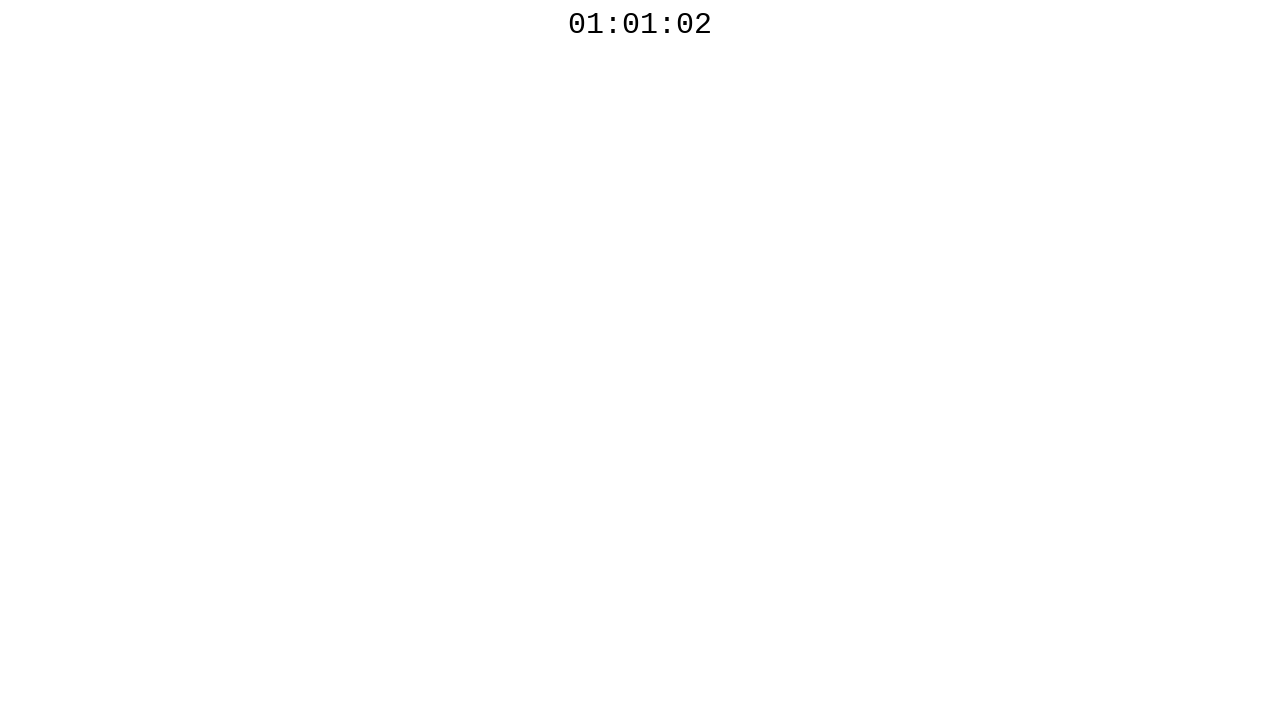

Retrieved countdown timer text: 01:01:02
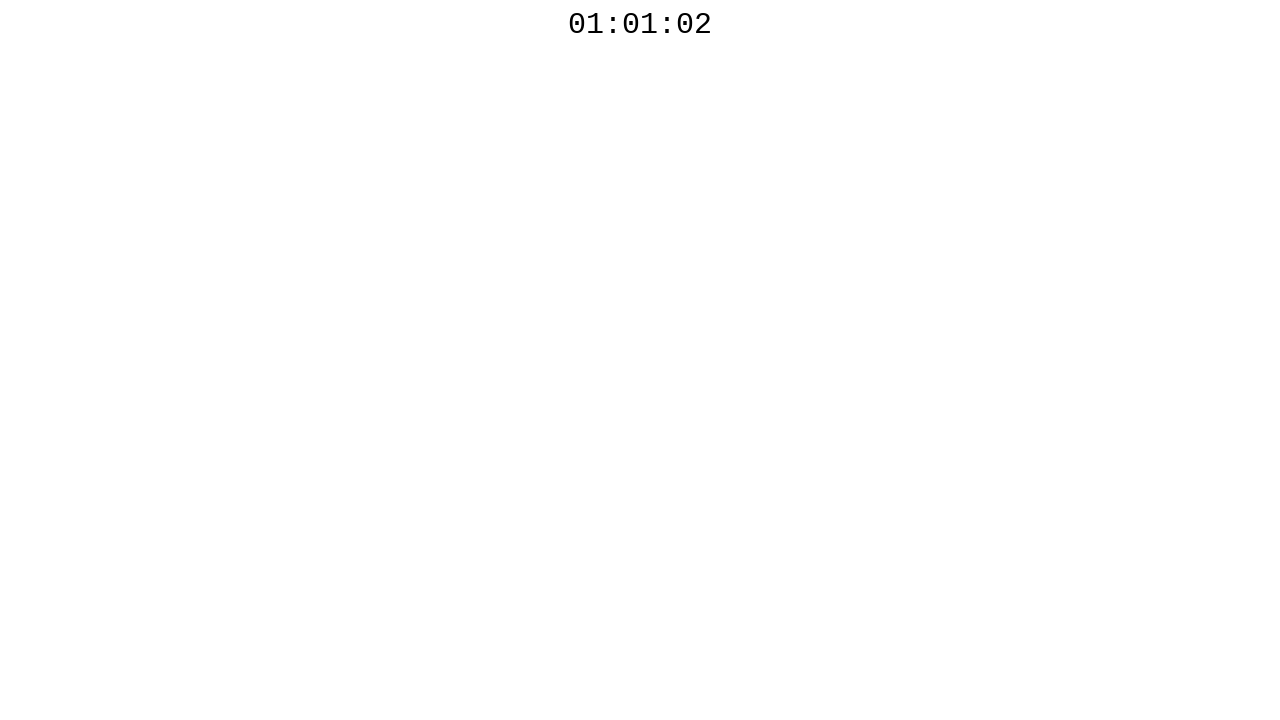

Retrieved countdown timer text: 01:01:02
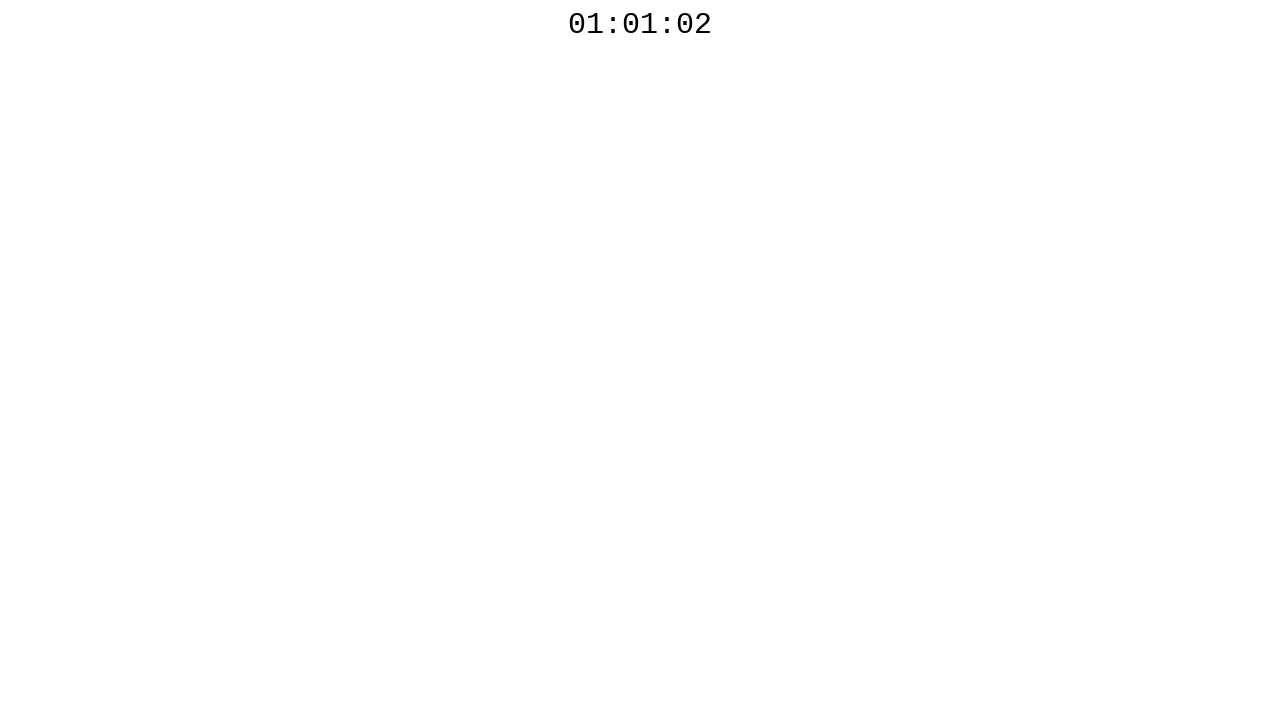

Retrieved countdown timer text: 01:01:02
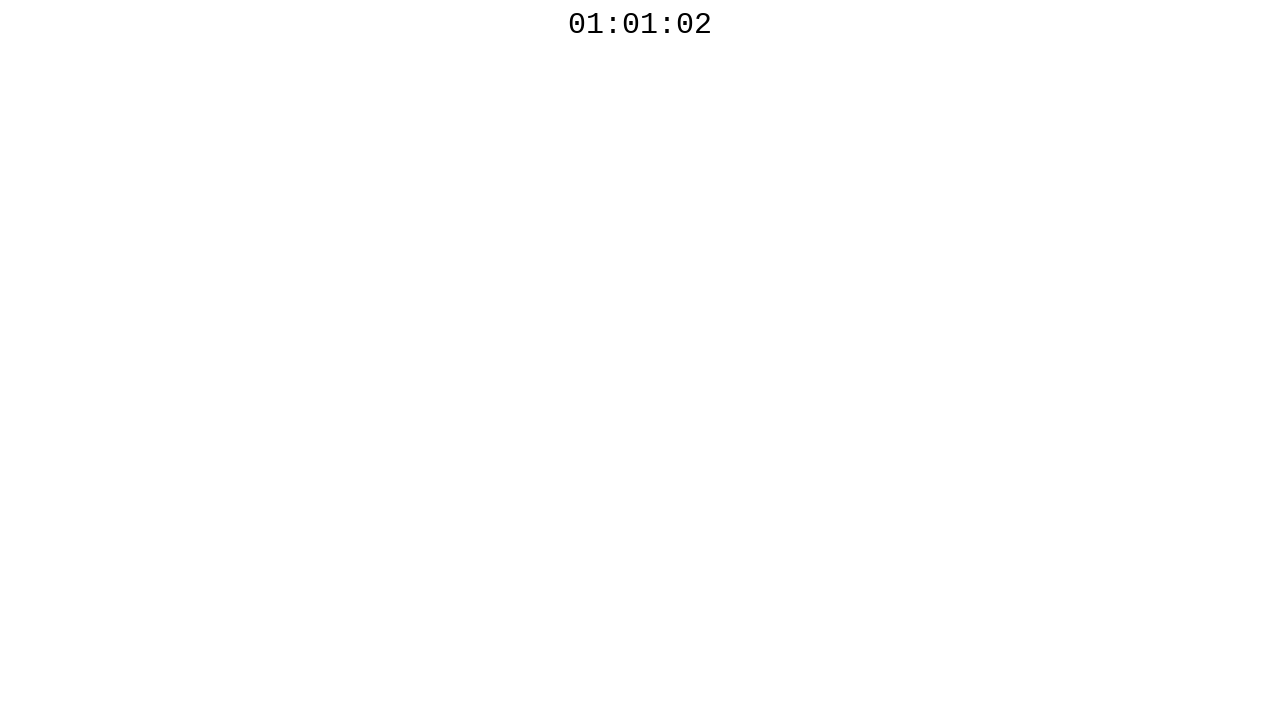

Retrieved countdown timer text: 01:01:01
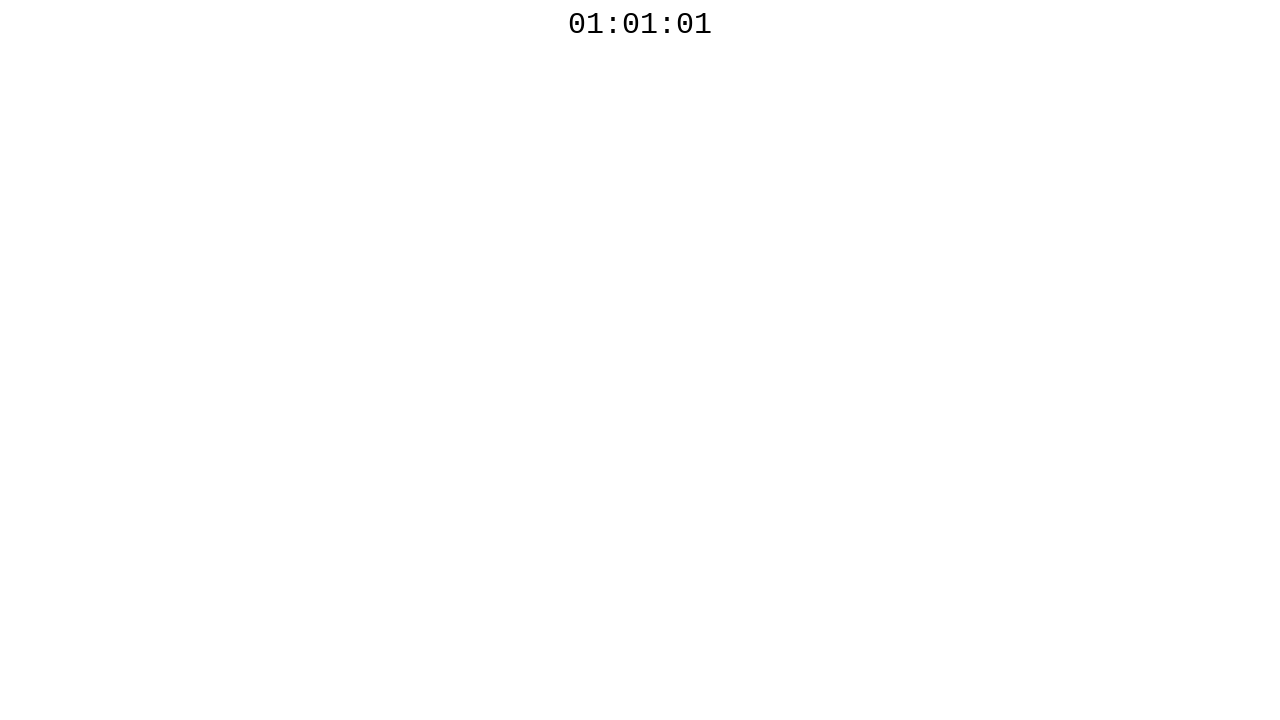

Retrieved countdown timer text: 01:01:01
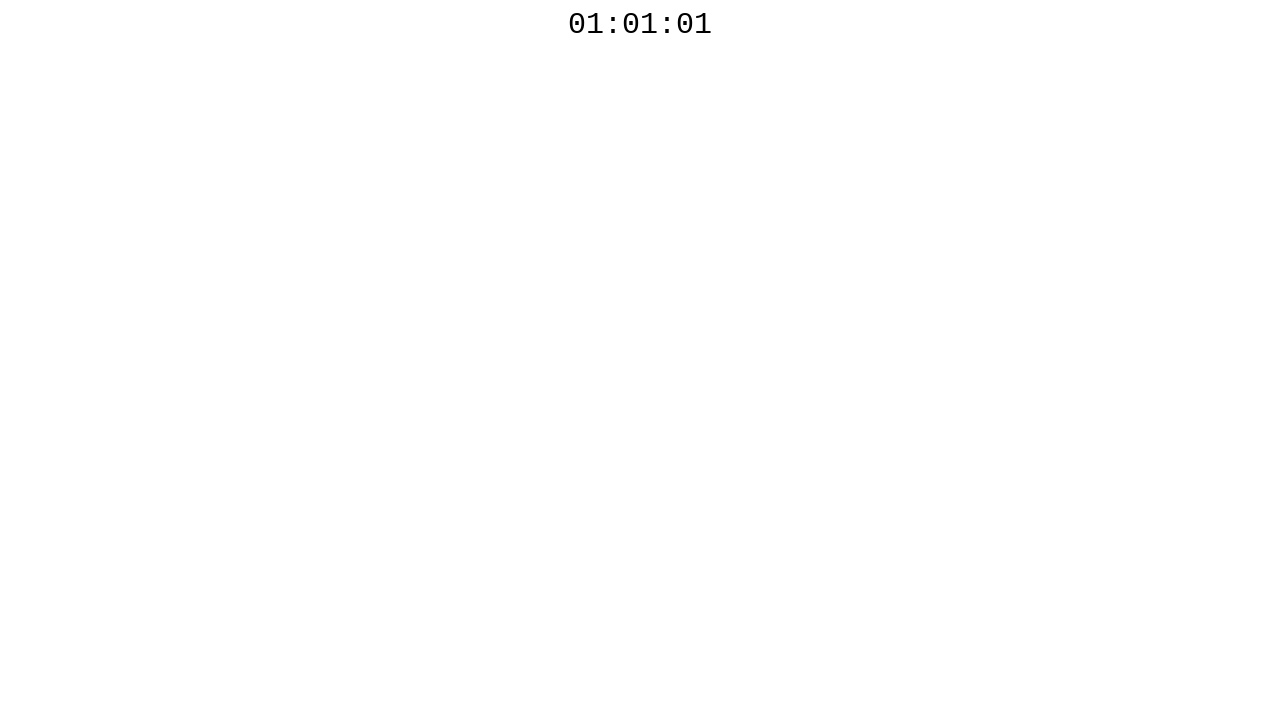

Retrieved countdown timer text: 01:01:01
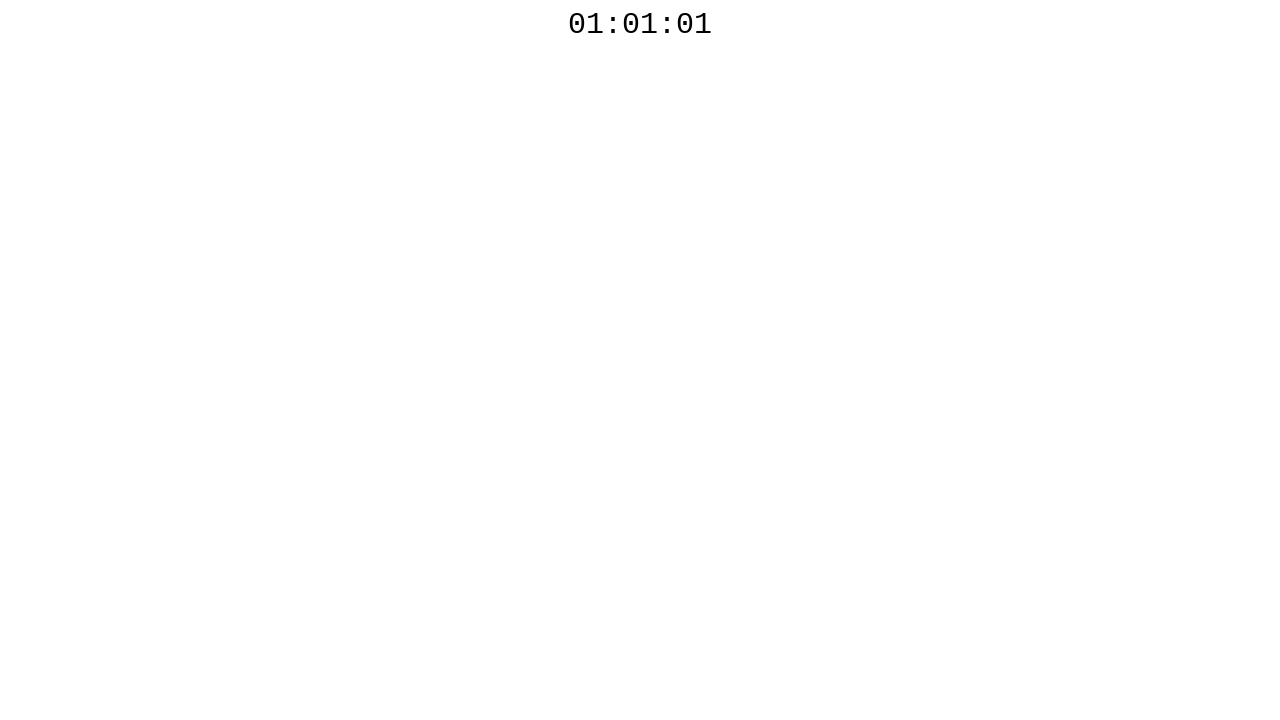

Retrieved countdown timer text: 01:01:01
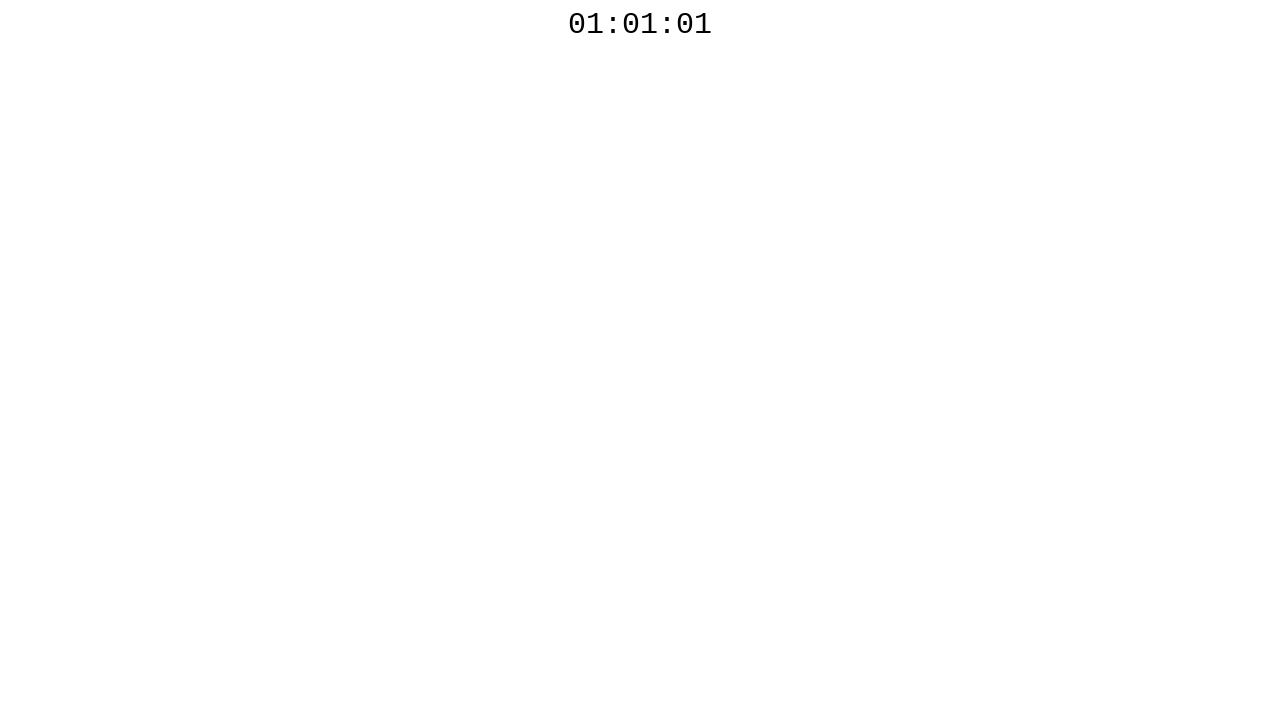

Retrieved countdown timer text: 01:01:00
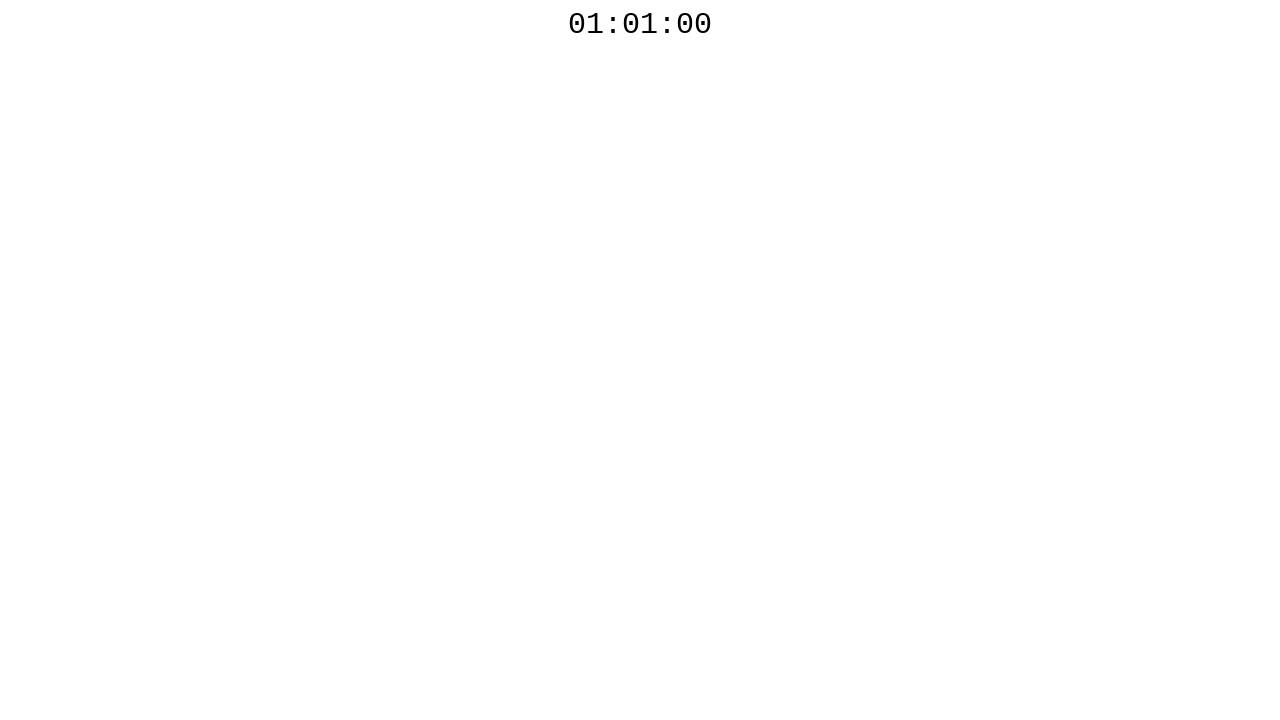

Countdown timer reached target value 01:01:00
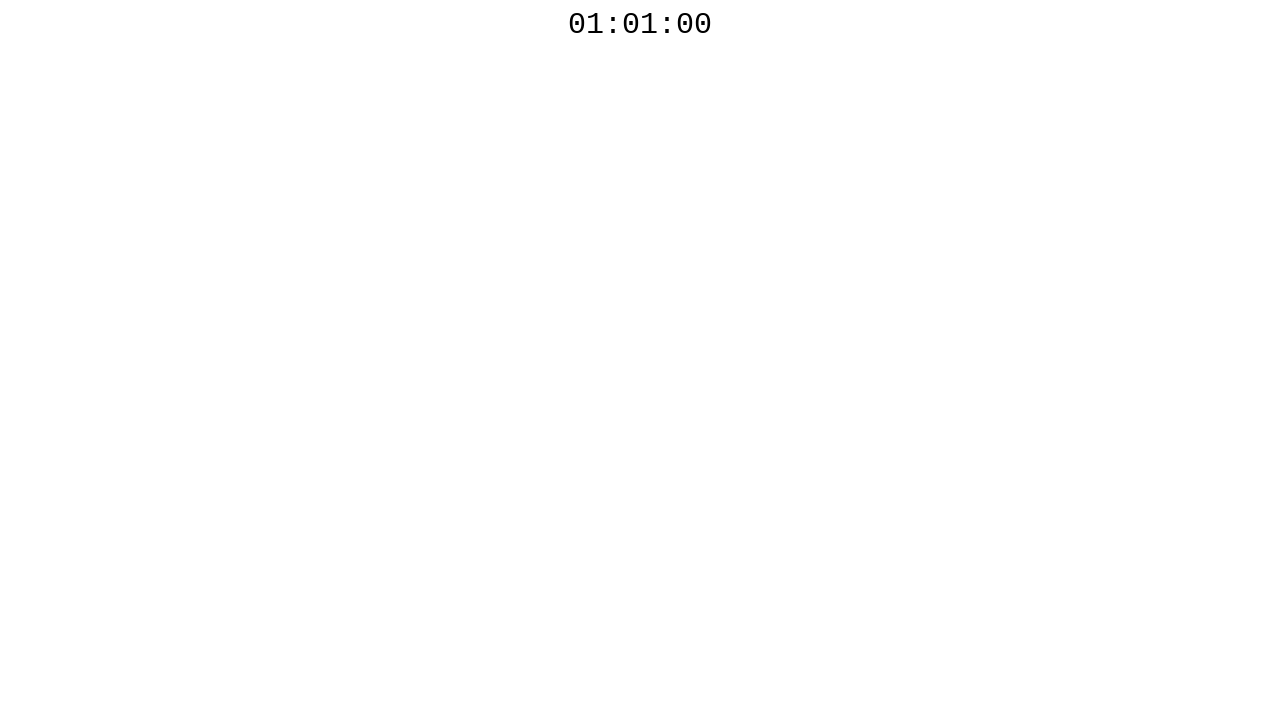

Assertion passed: countdown timer successfully reached 01:01:00
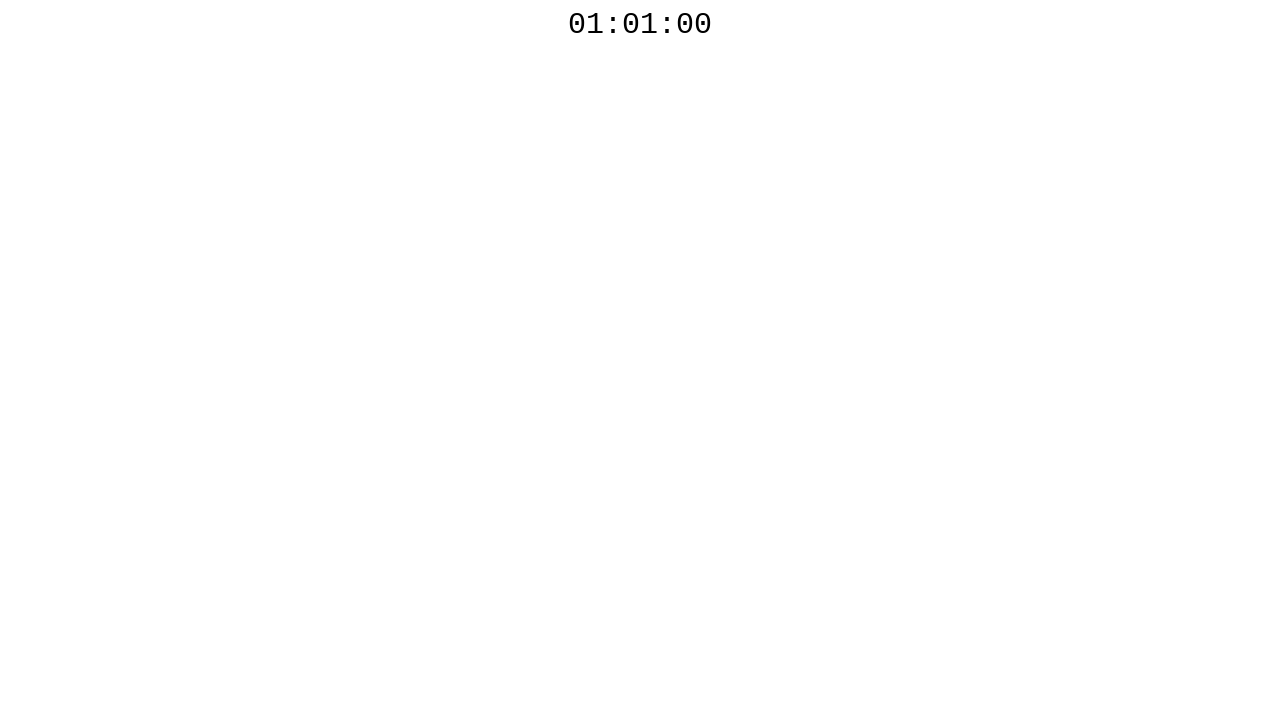

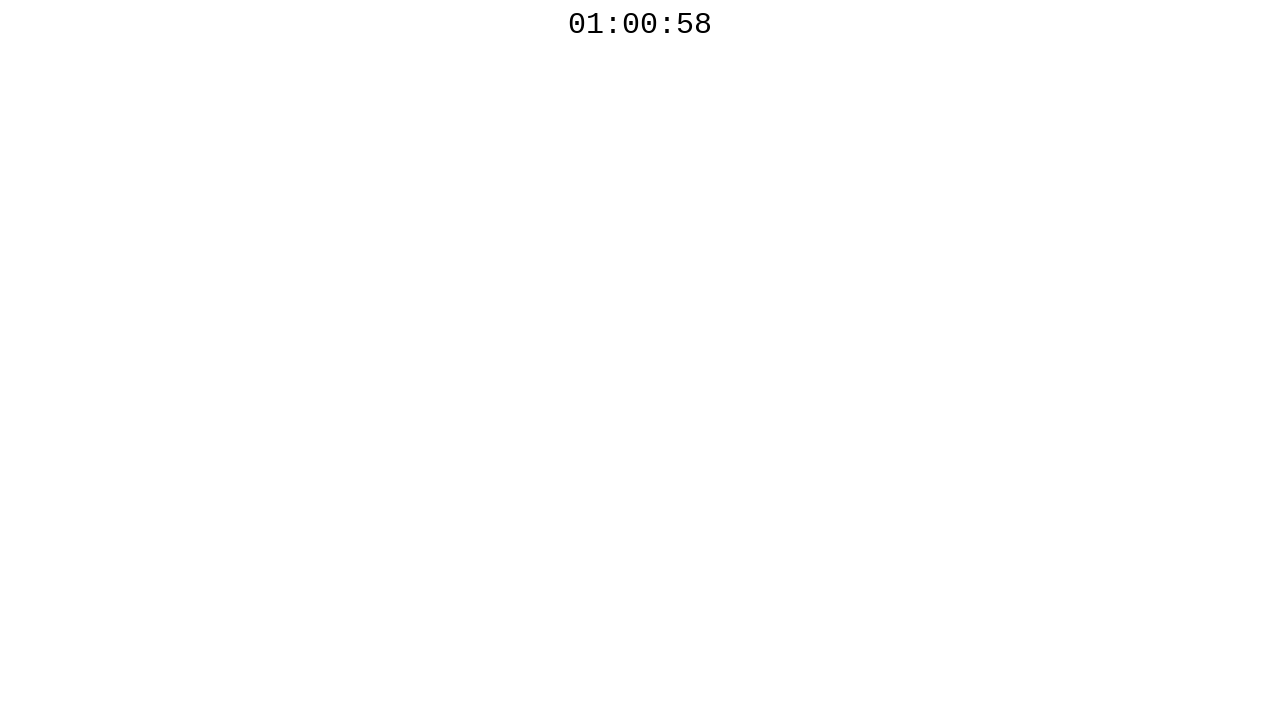